Tests the header navigation links on APSRTC website by clicking each link in the menu and navigating back

Starting URL: https://apsrtconline.in/oprs-web/

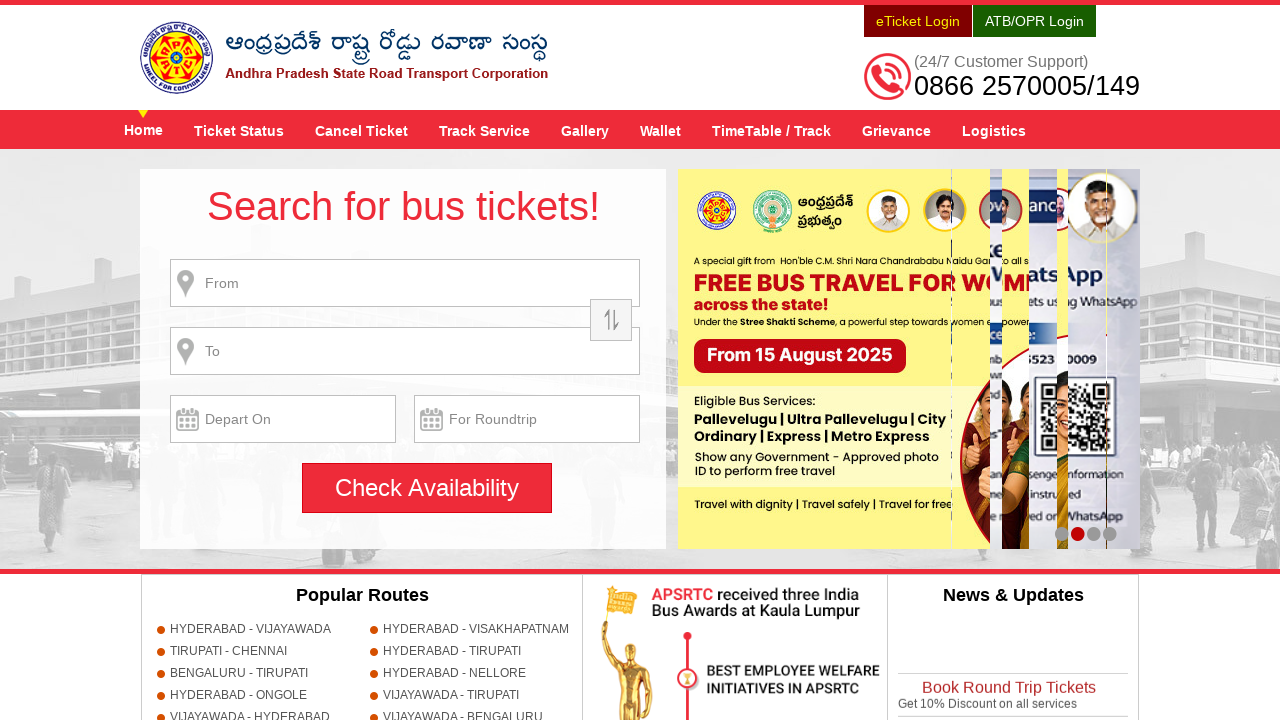

Located header block element with class 'menu-wrap'
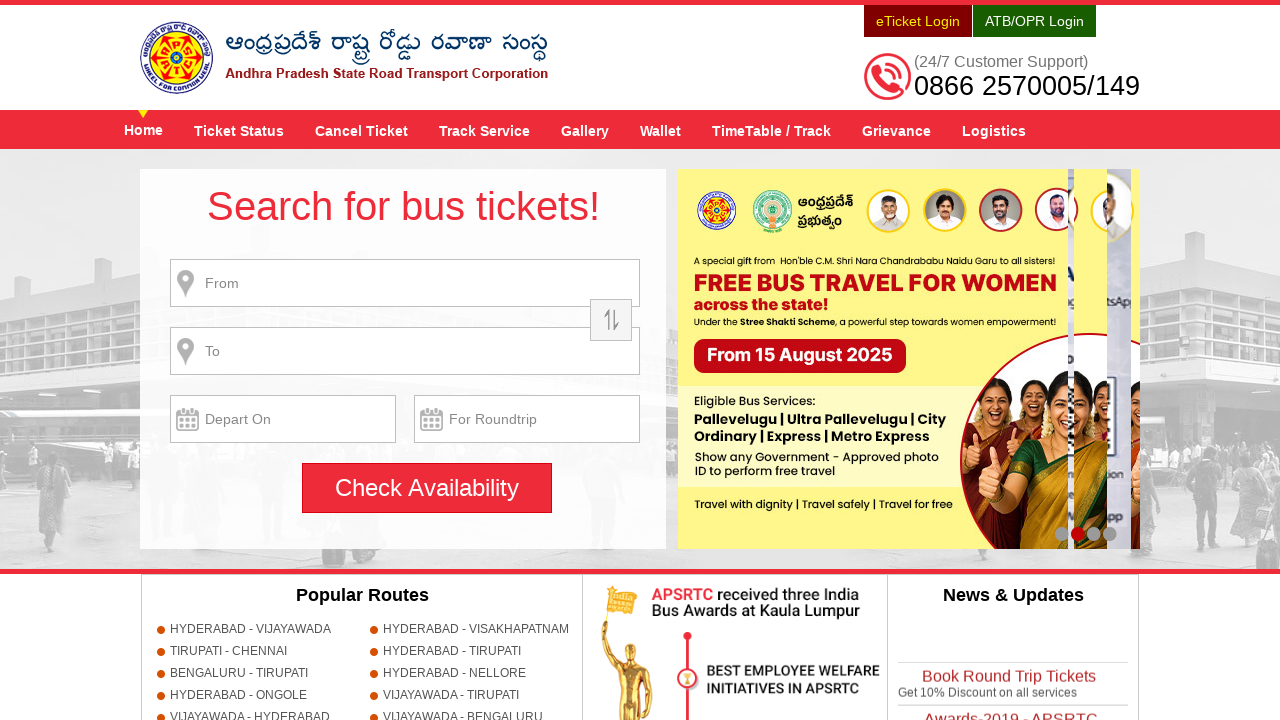

Retrieved all links from header block
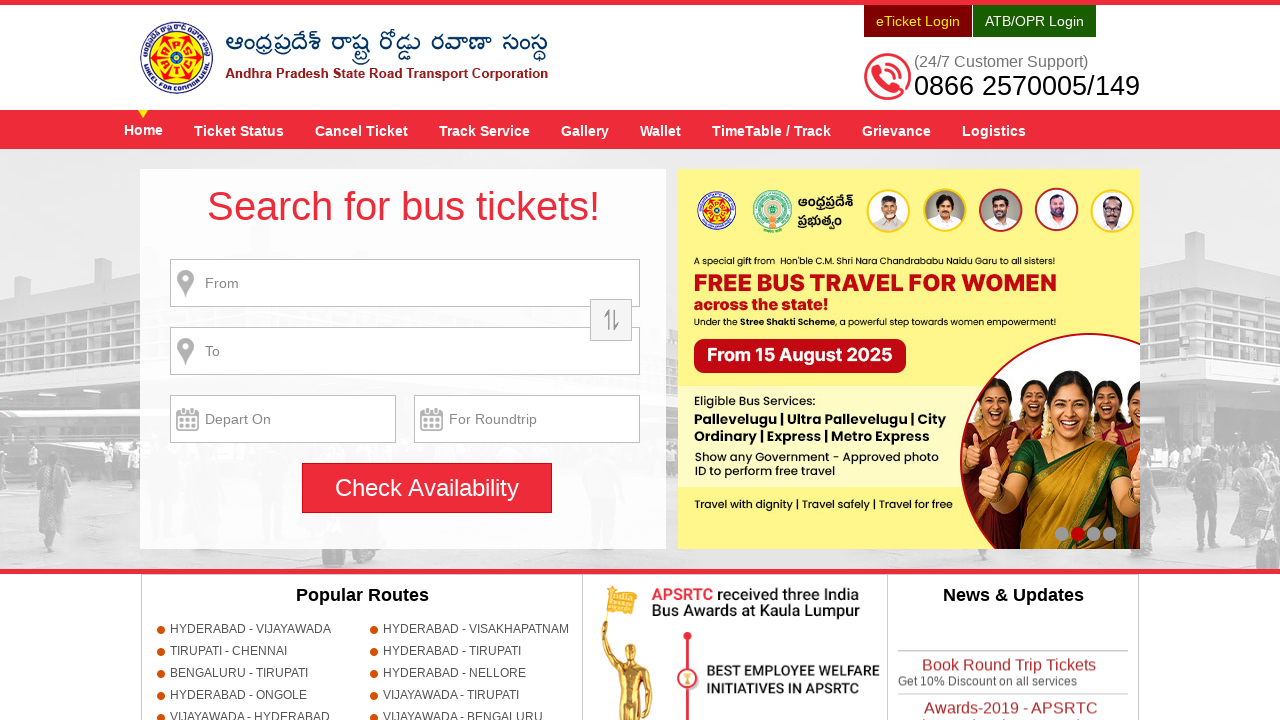

Found 9 header navigation links
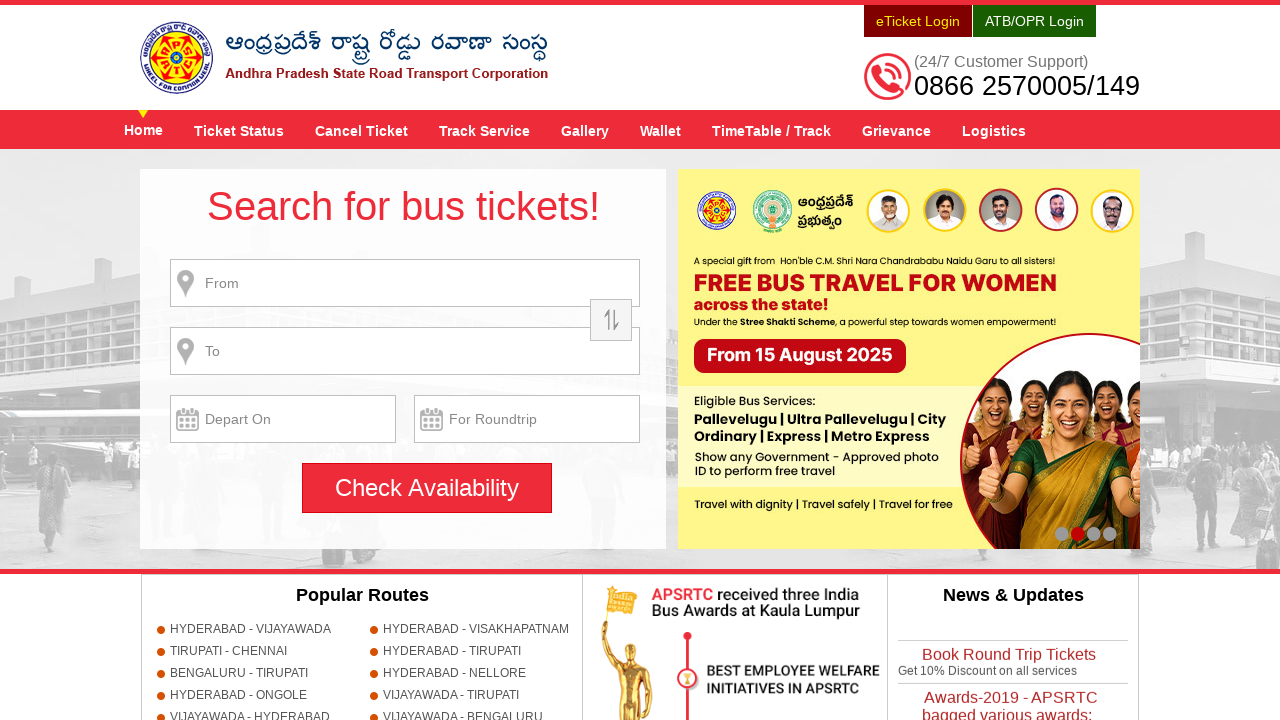

Re-located header block for link 1
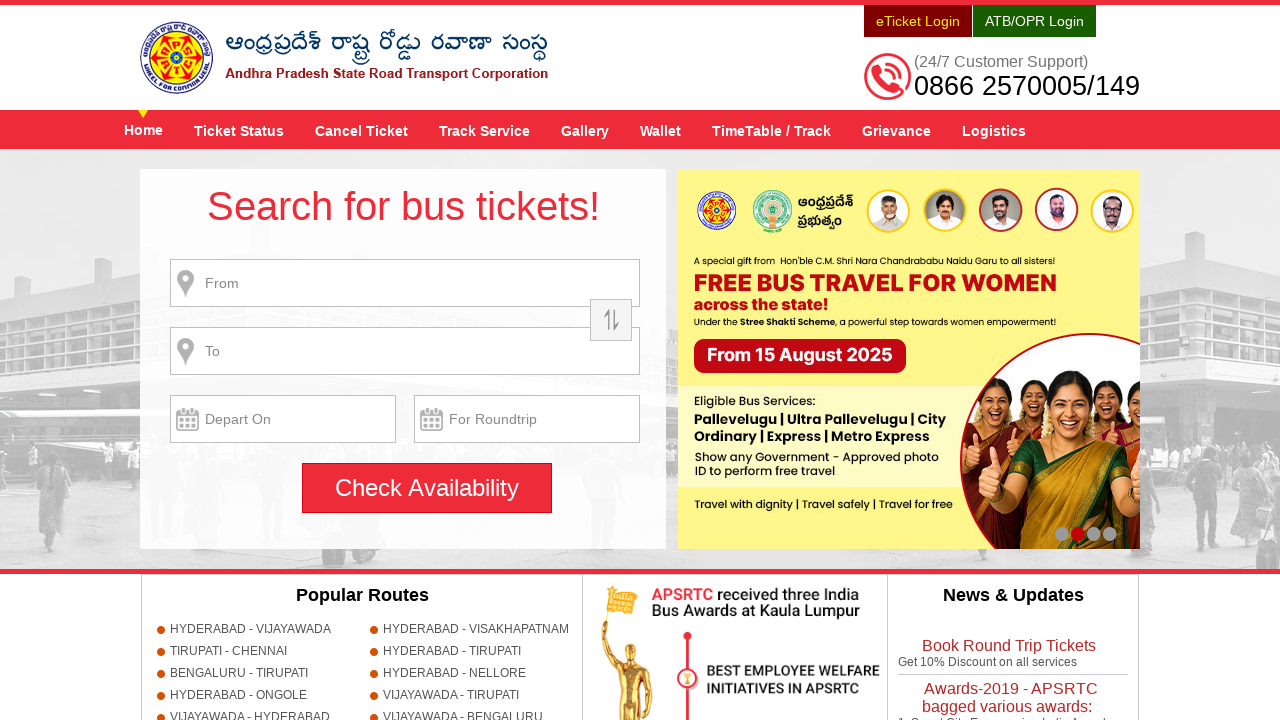

Re-retrieved all links from header block for iteration 1
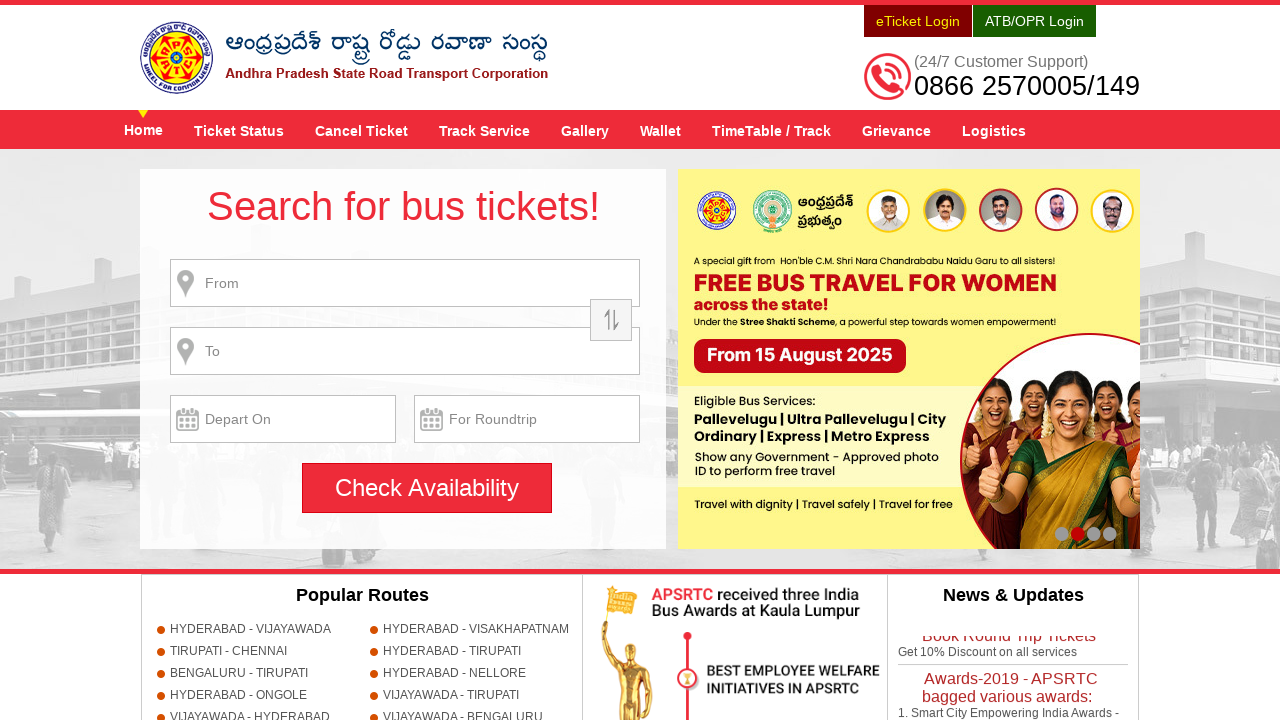

Clicked header navigation link 1 of 9 at (144, 130) on .menu-wrap >> a >> nth=0
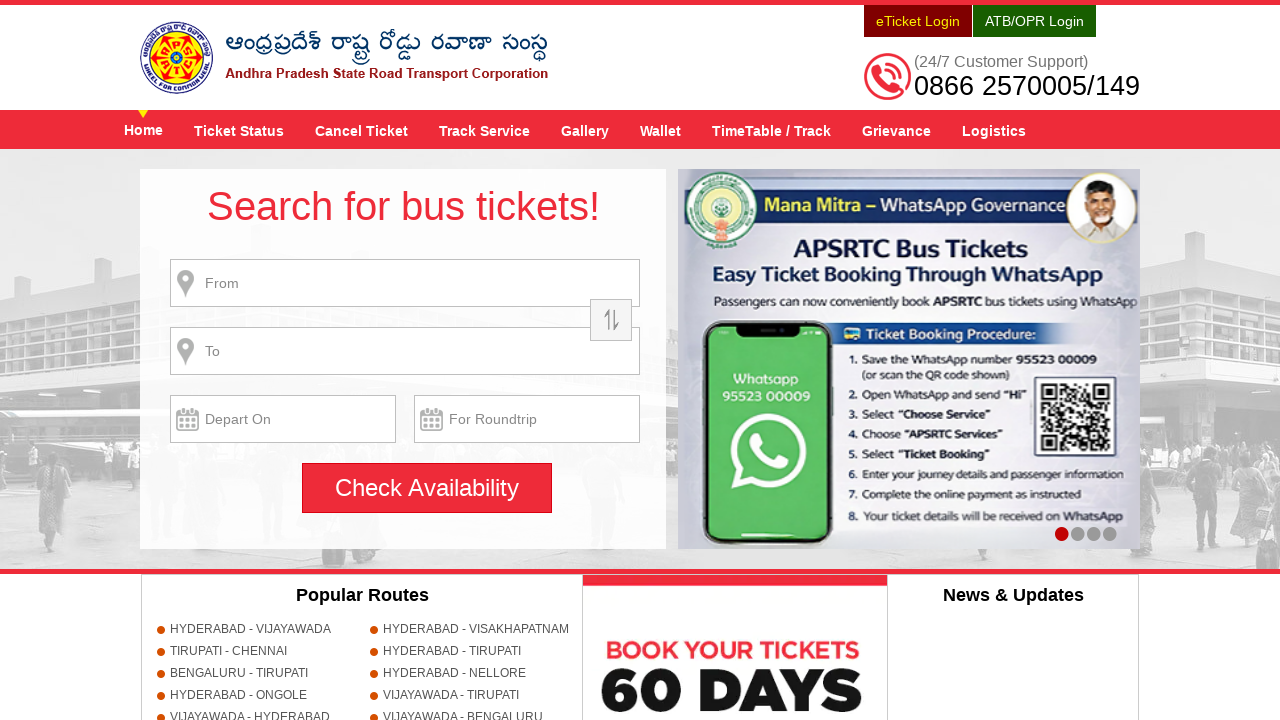

Waited for page to load after clicking link 1
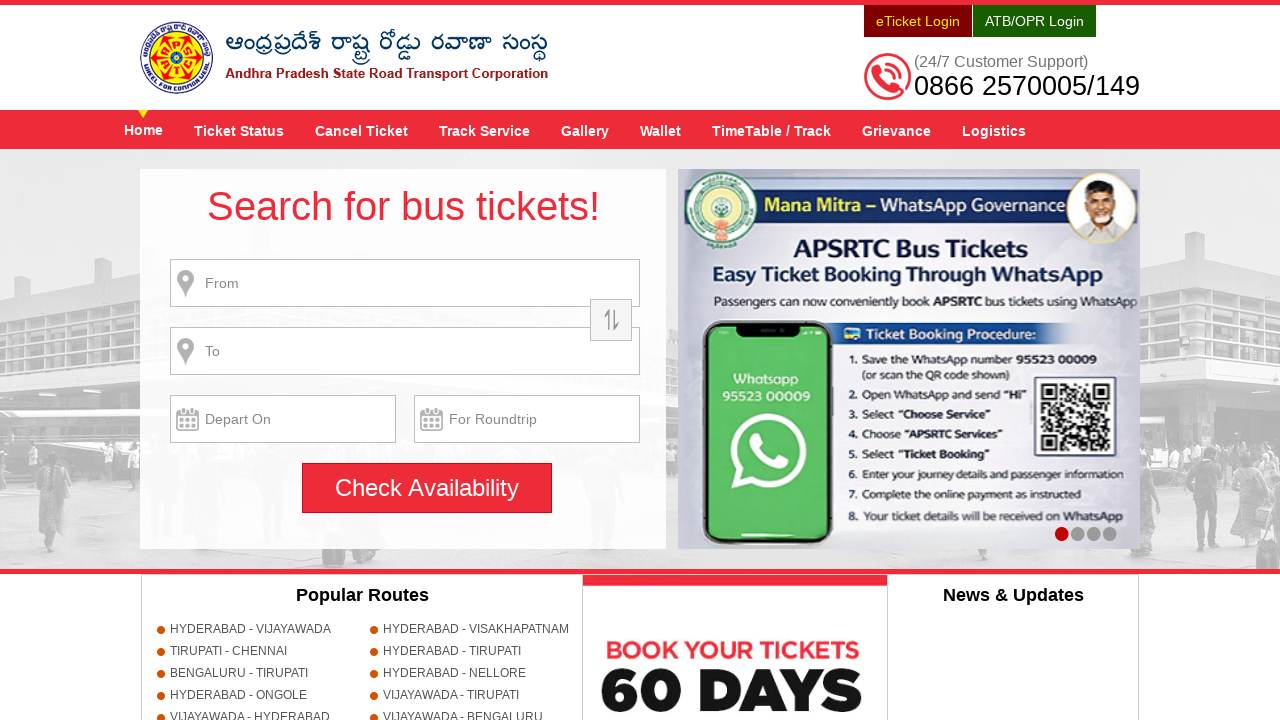

Navigated back to APSRTC homepage from link 1
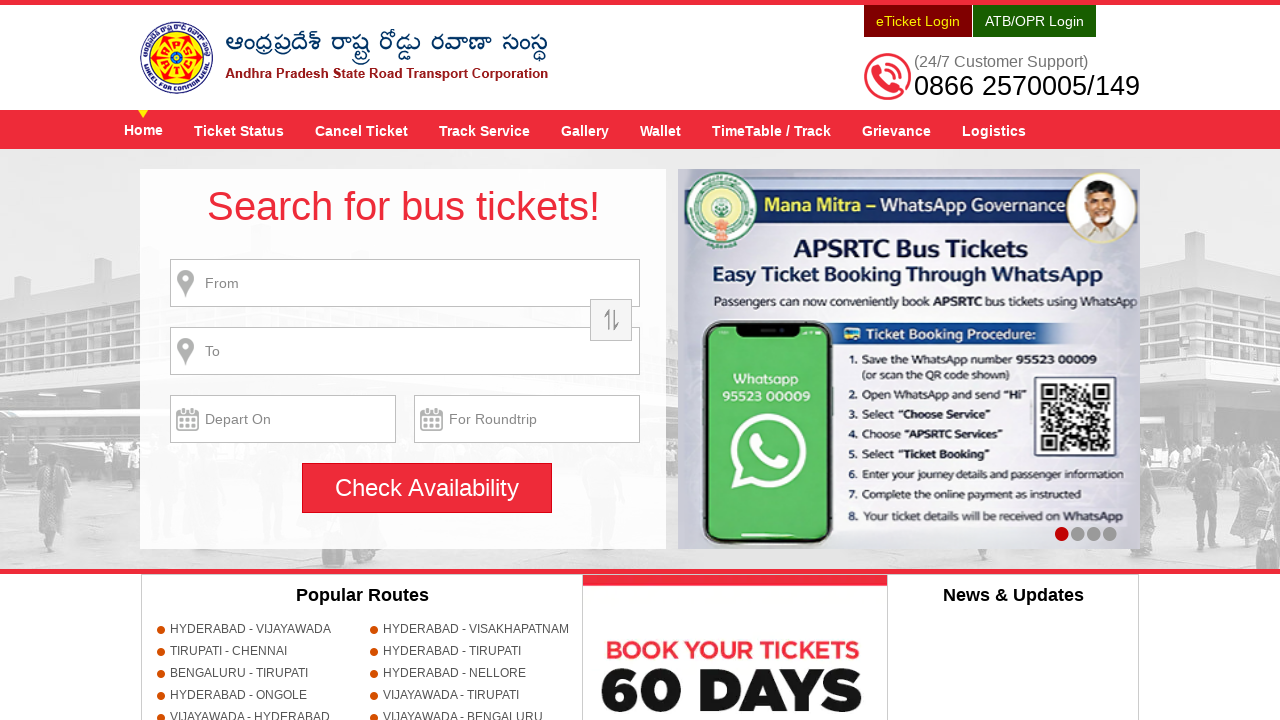

Waited 5 seconds for homepage to load after navigating back from link 1
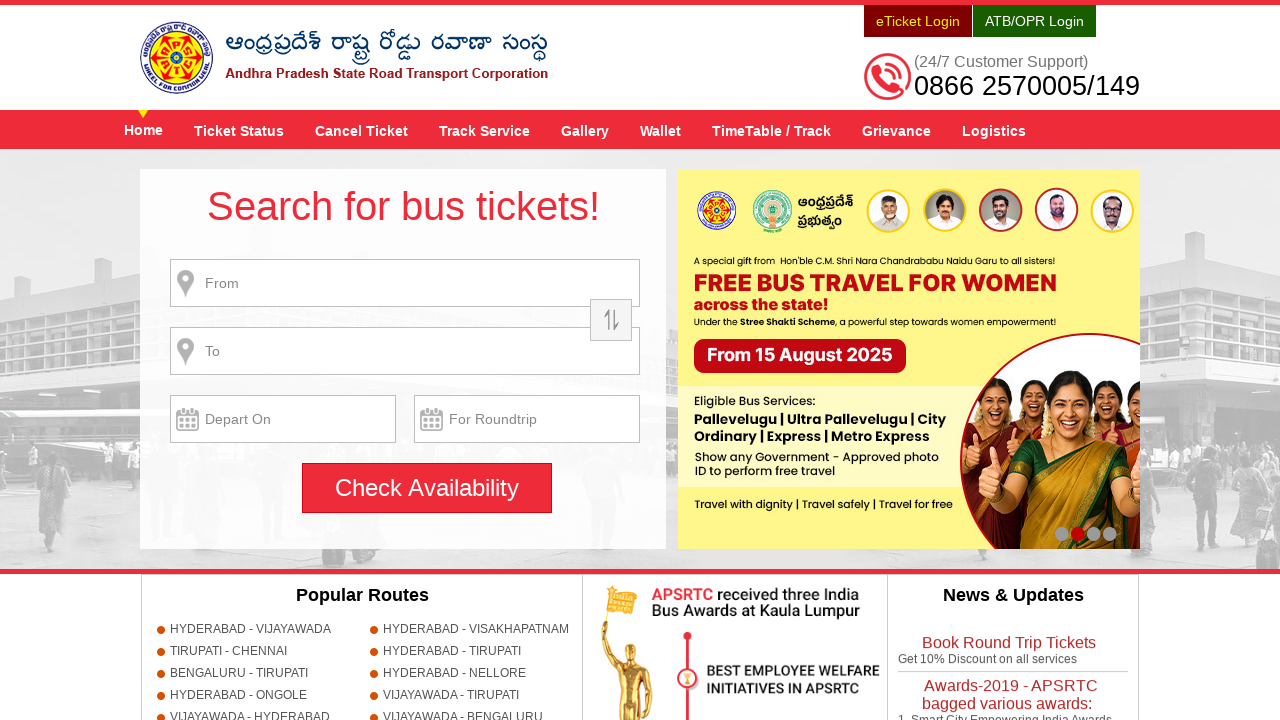

Re-located header block for link 2
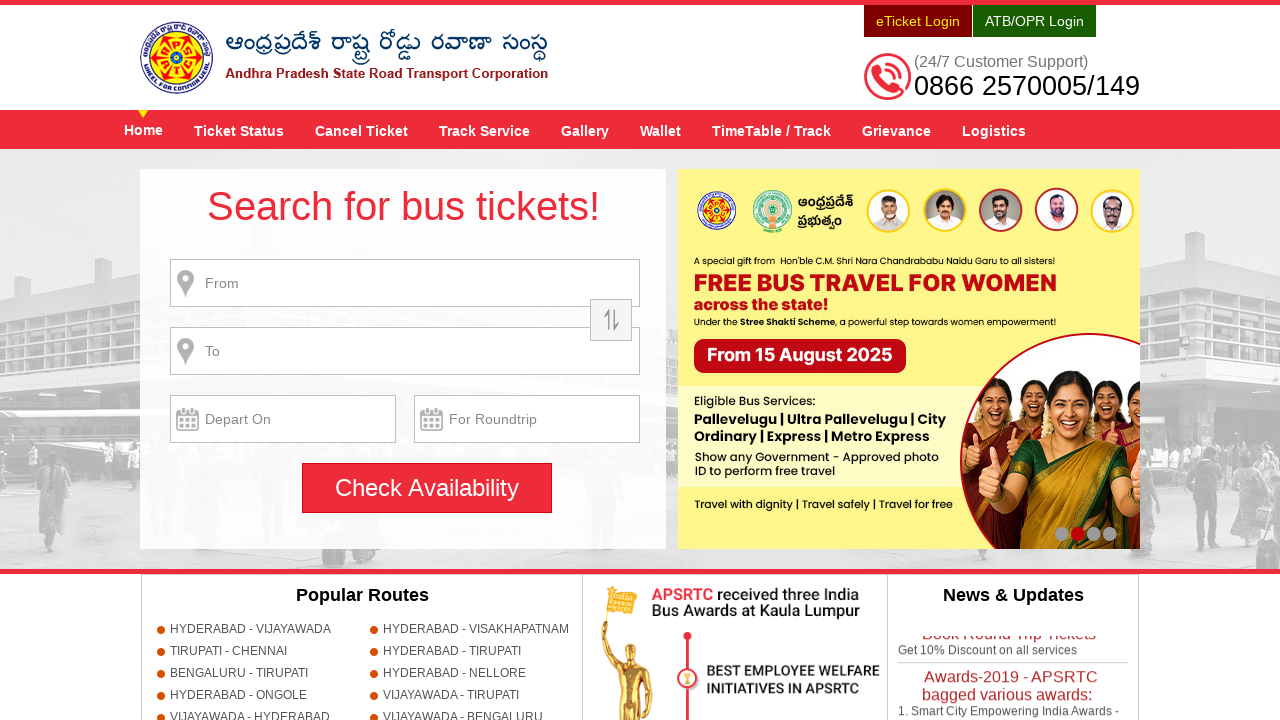

Re-retrieved all links from header block for iteration 2
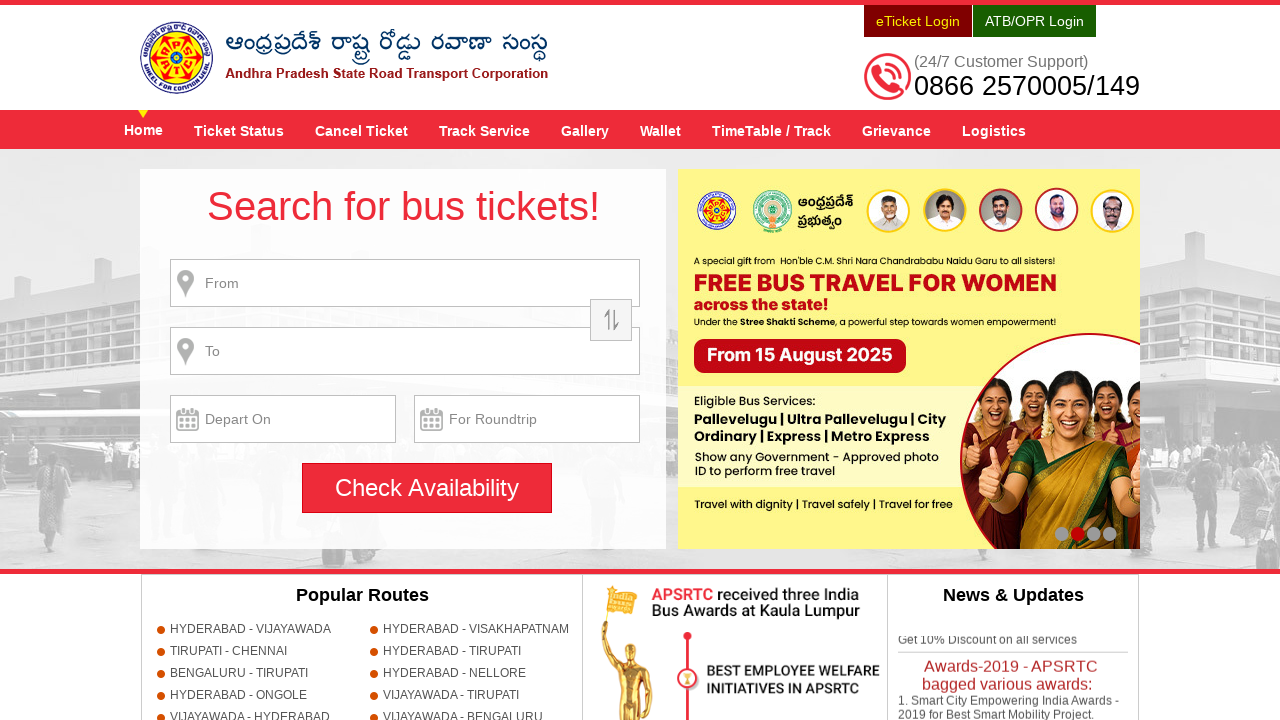

Clicked header navigation link 2 of 9 at (239, 130) on .menu-wrap >> a >> nth=1
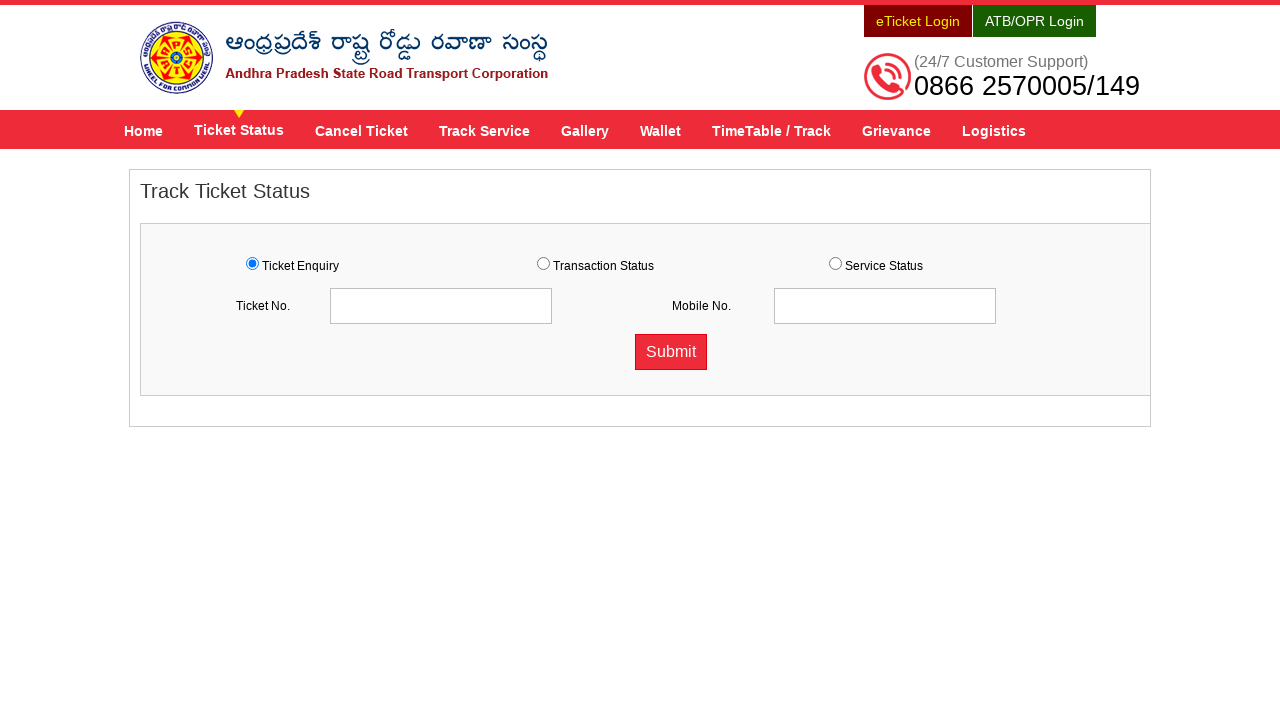

Waited for page to load after clicking link 2
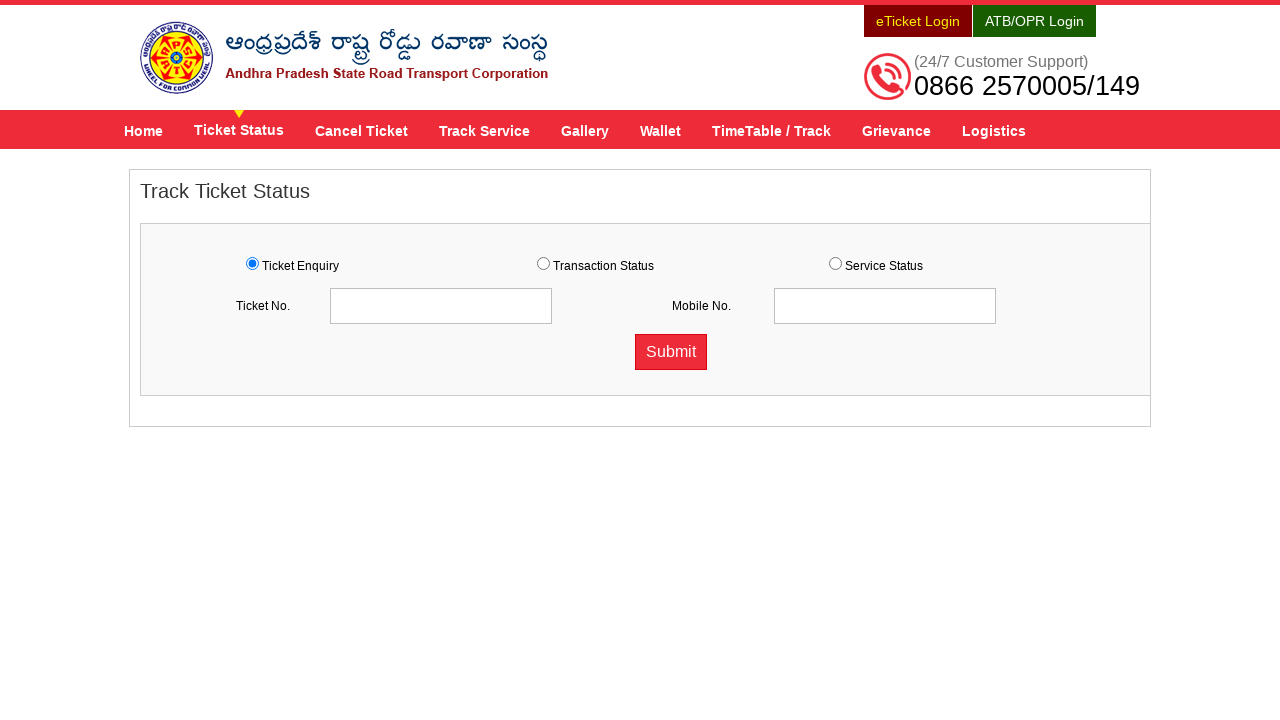

Navigated back to APSRTC homepage from link 2
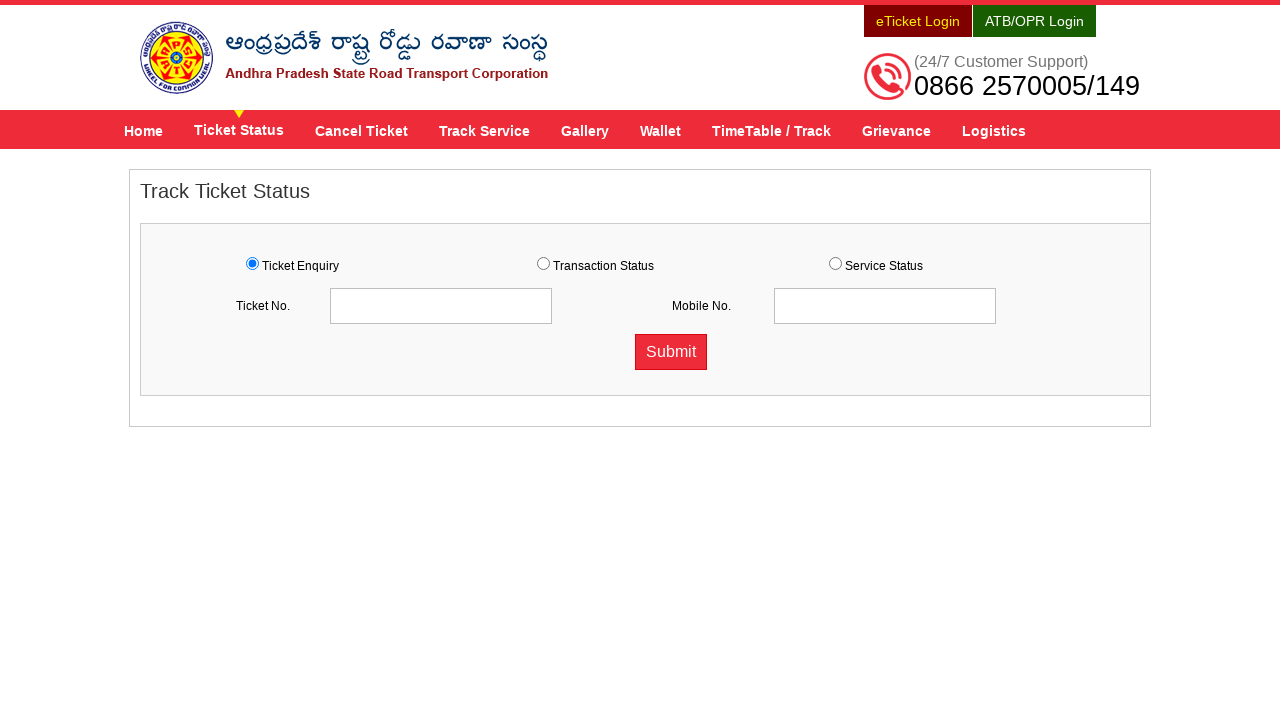

Waited 5 seconds for homepage to load after navigating back from link 2
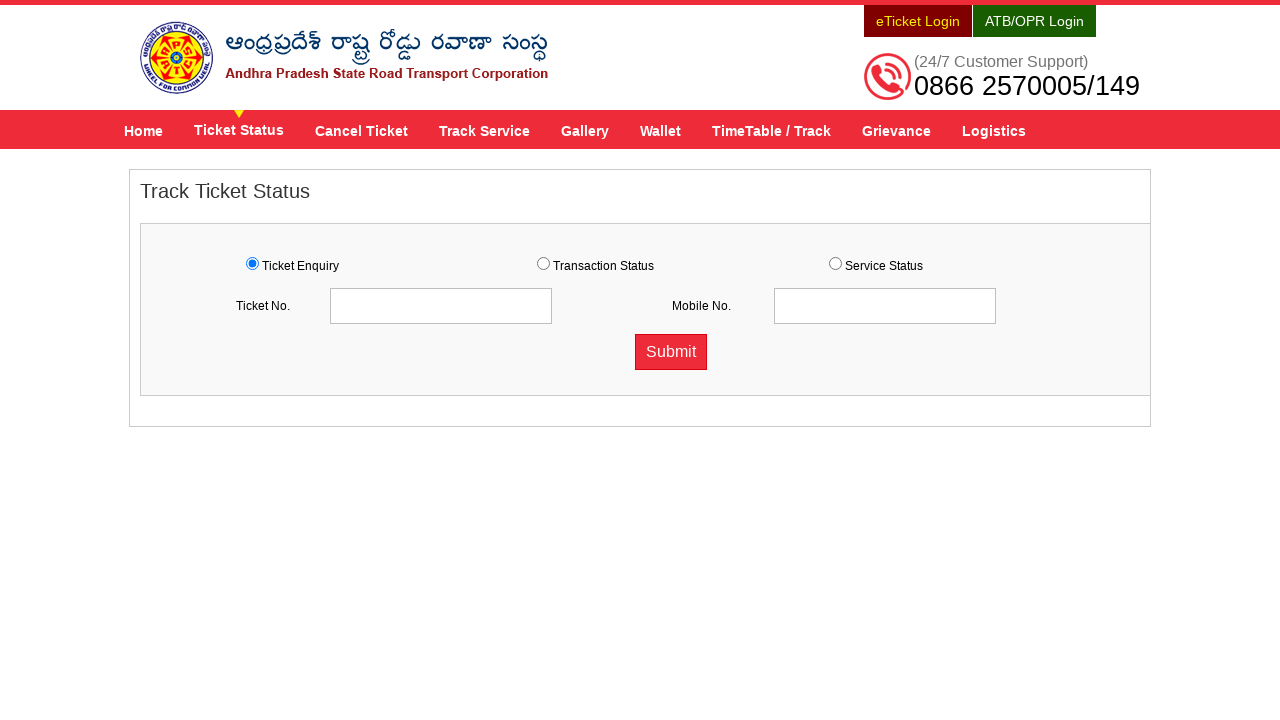

Re-located header block for link 3
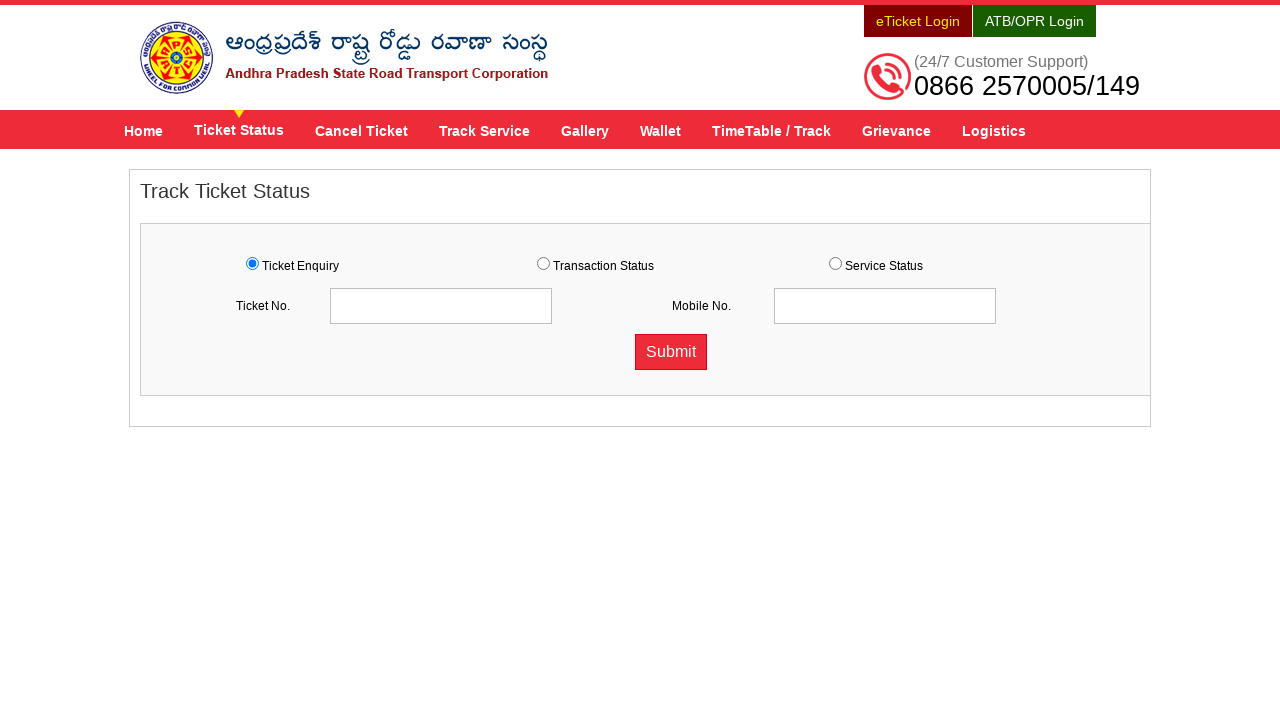

Re-retrieved all links from header block for iteration 3
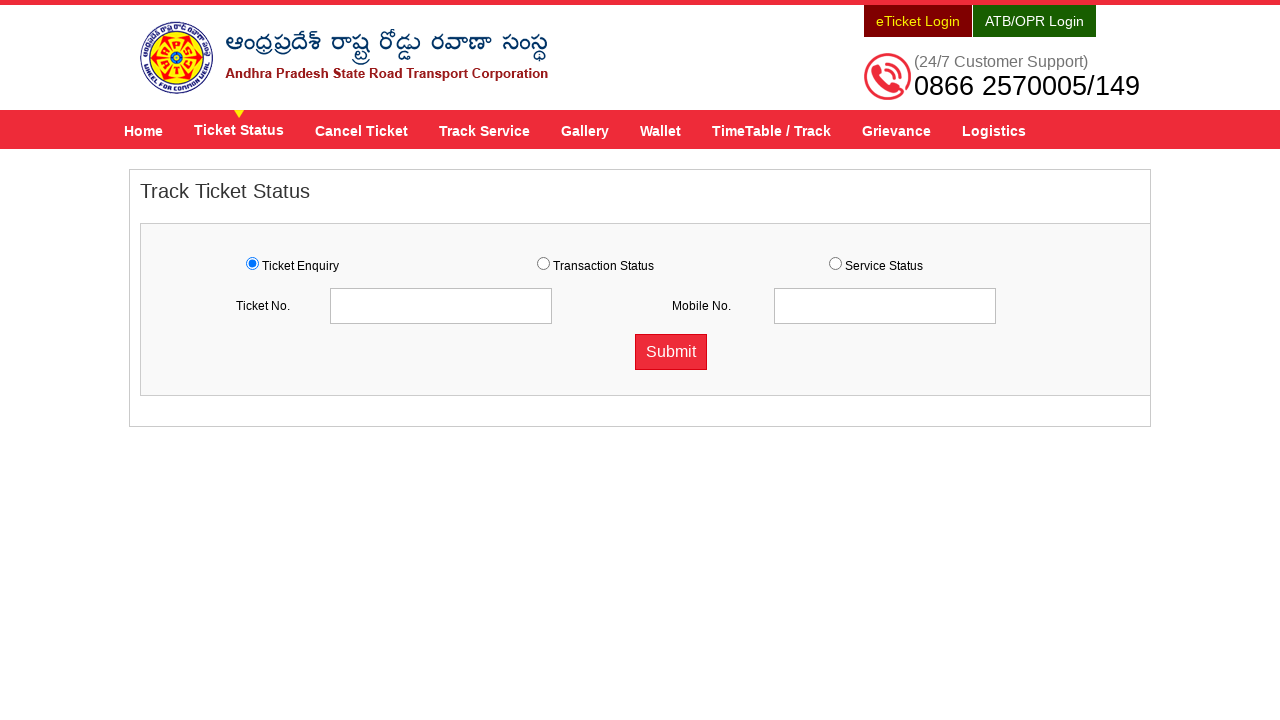

Clicked header navigation link 3 of 9 at (362, 130) on .menu-wrap >> a >> nth=2
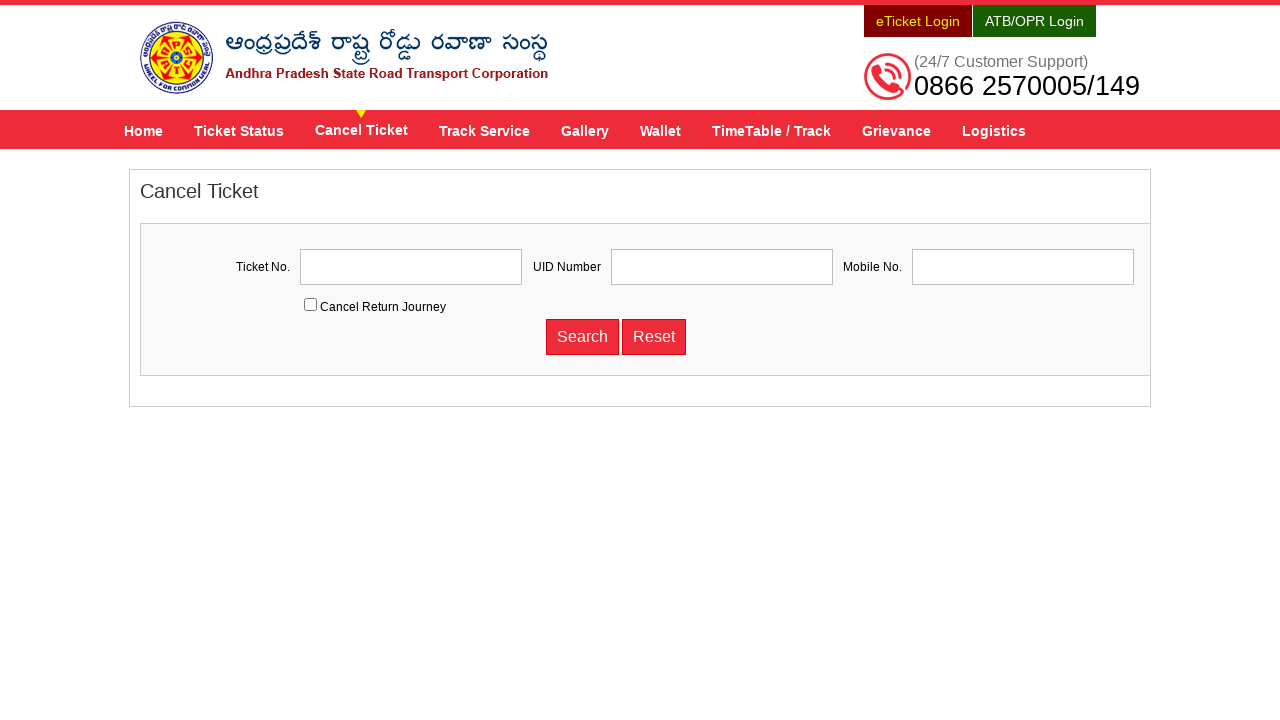

Waited for page to load after clicking link 3
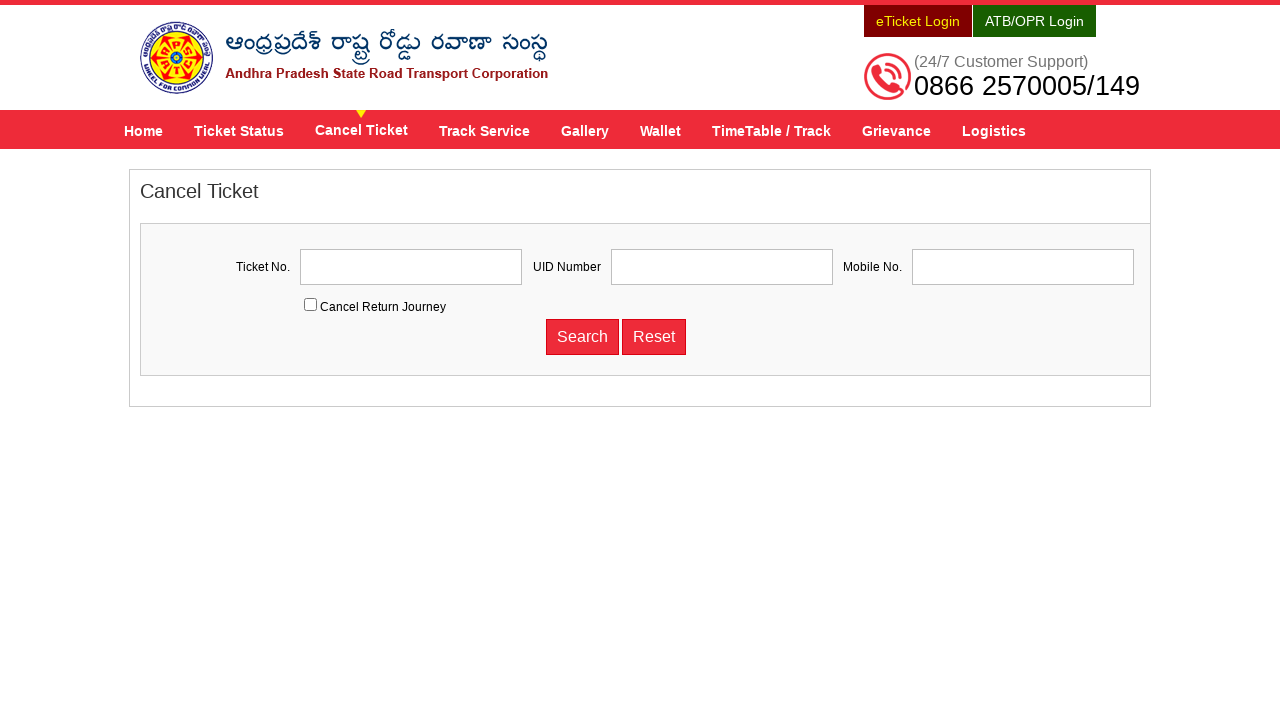

Navigated back to APSRTC homepage from link 3
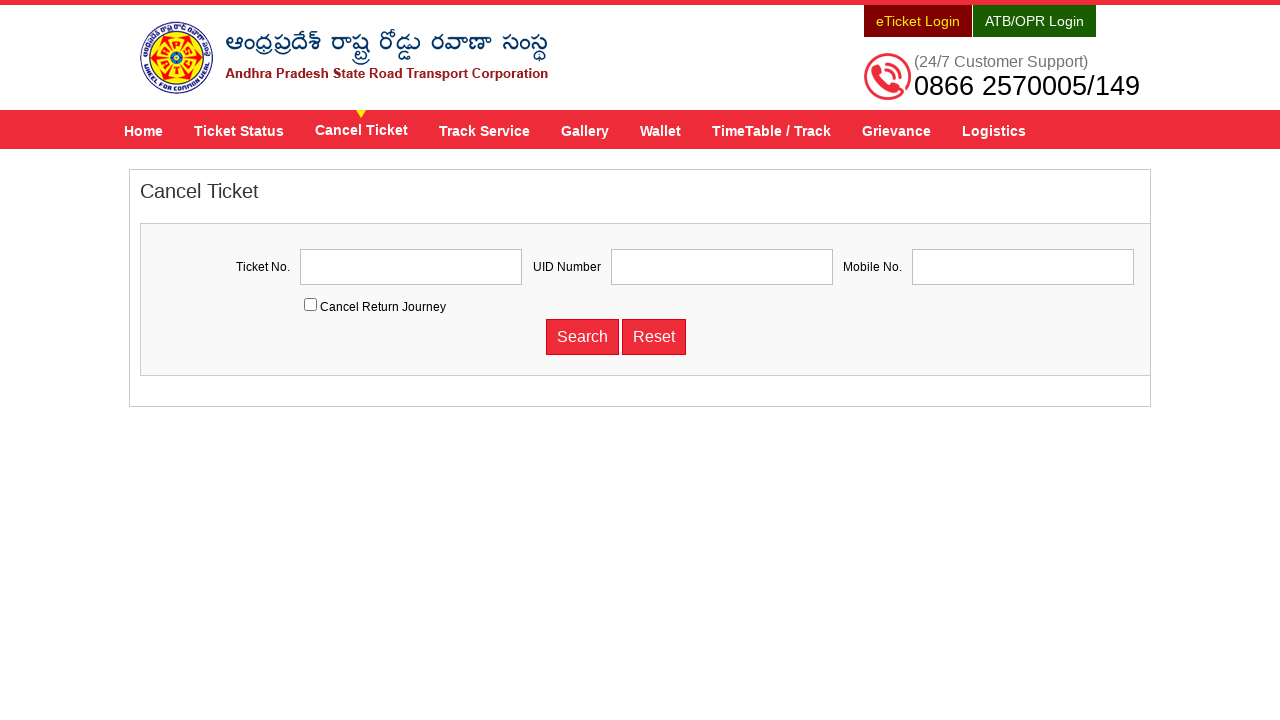

Waited 5 seconds for homepage to load after navigating back from link 3
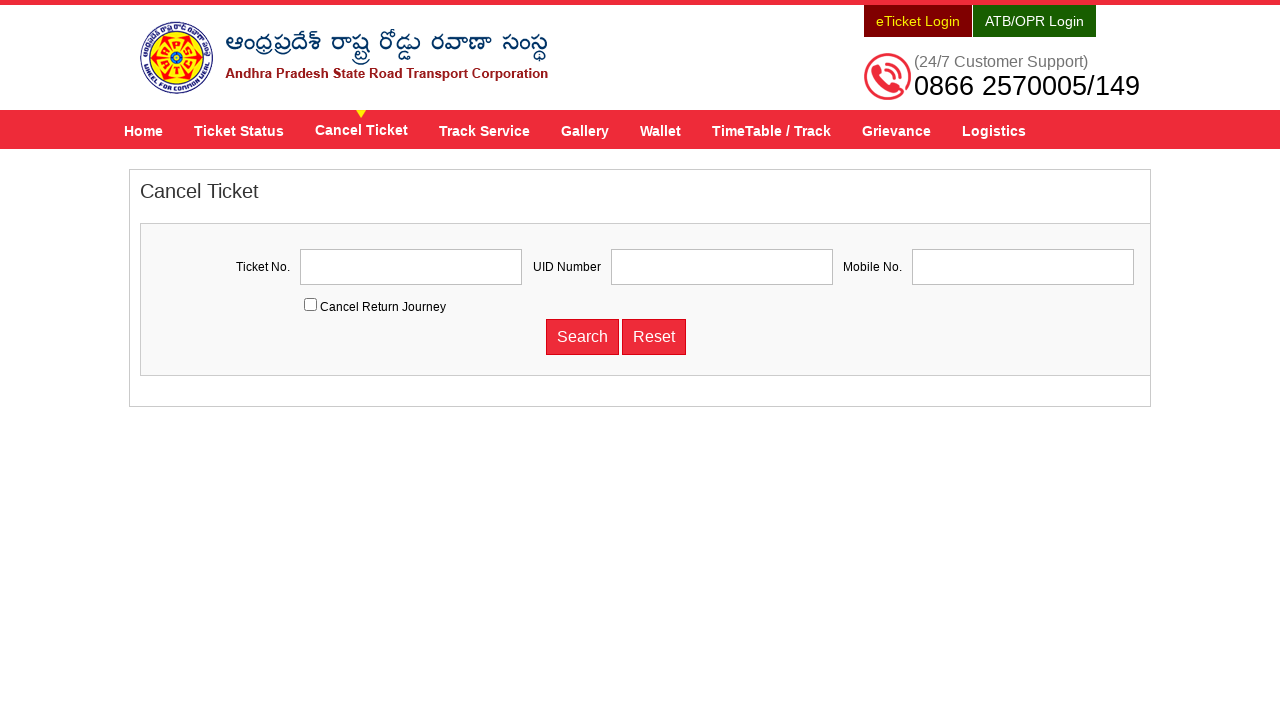

Re-located header block for link 4
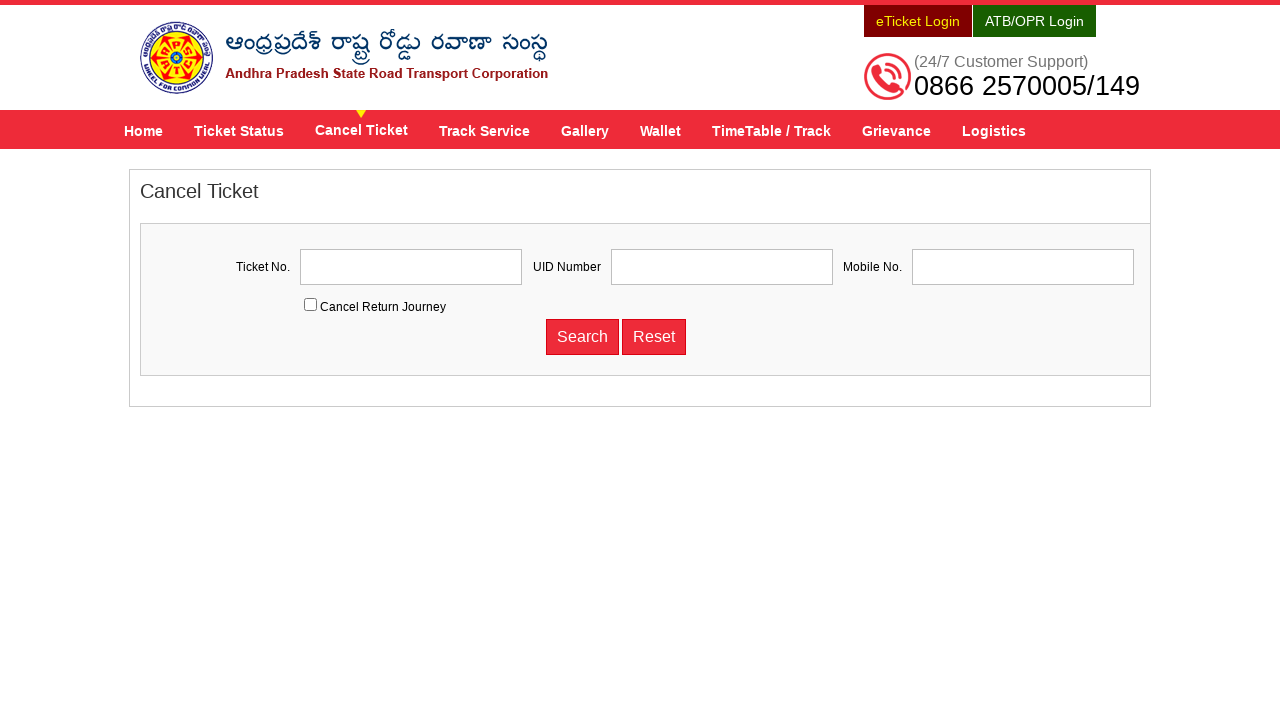

Re-retrieved all links from header block for iteration 4
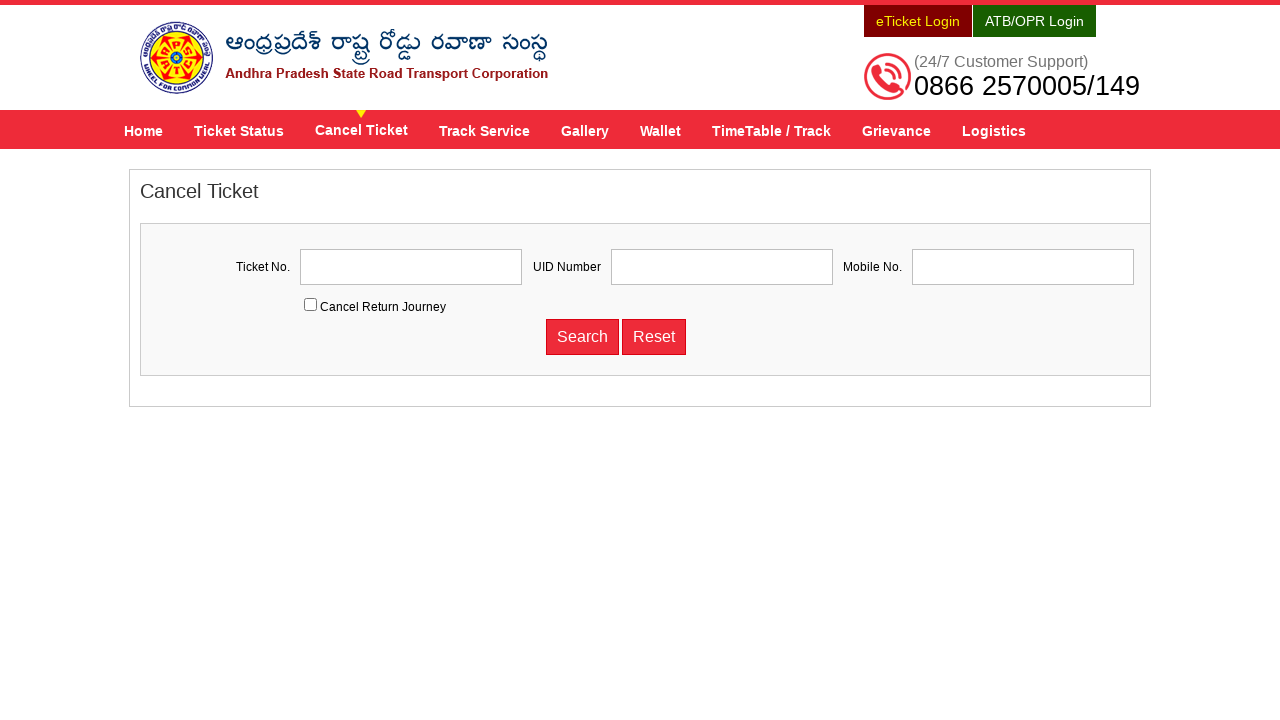

Clicked header navigation link 4 of 9 at (484, 130) on .menu-wrap >> a >> nth=3
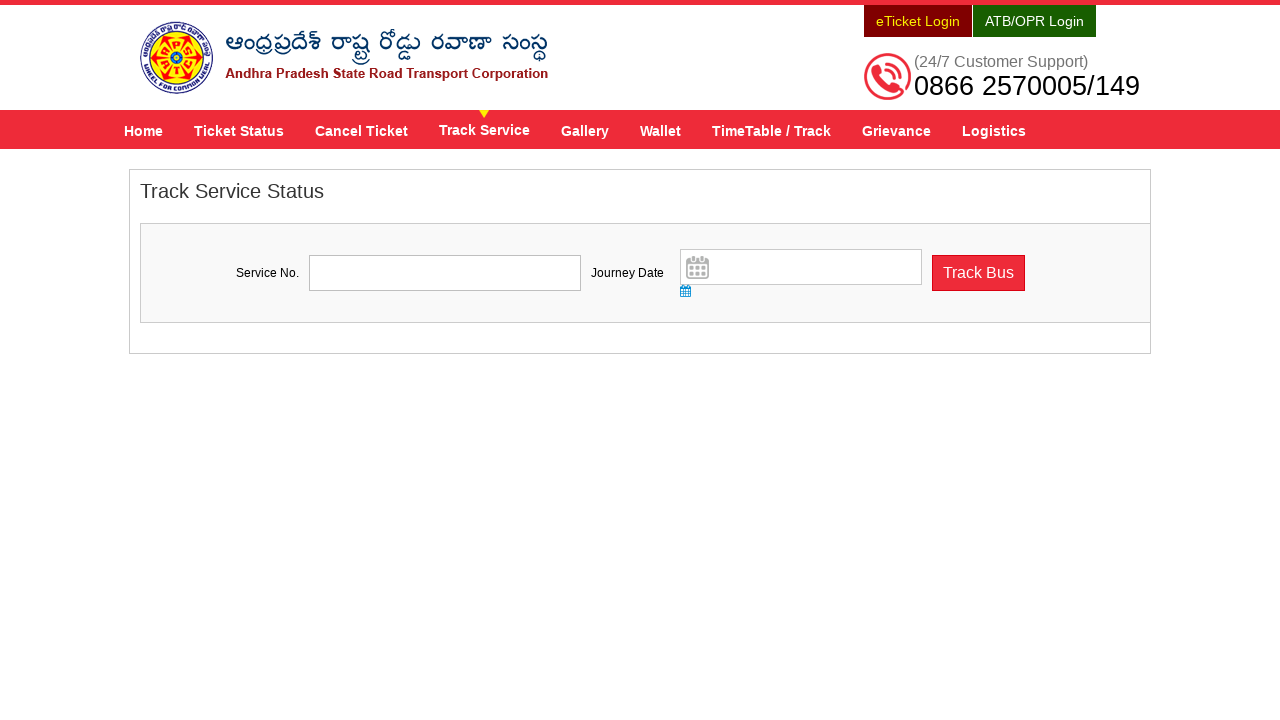

Waited for page to load after clicking link 4
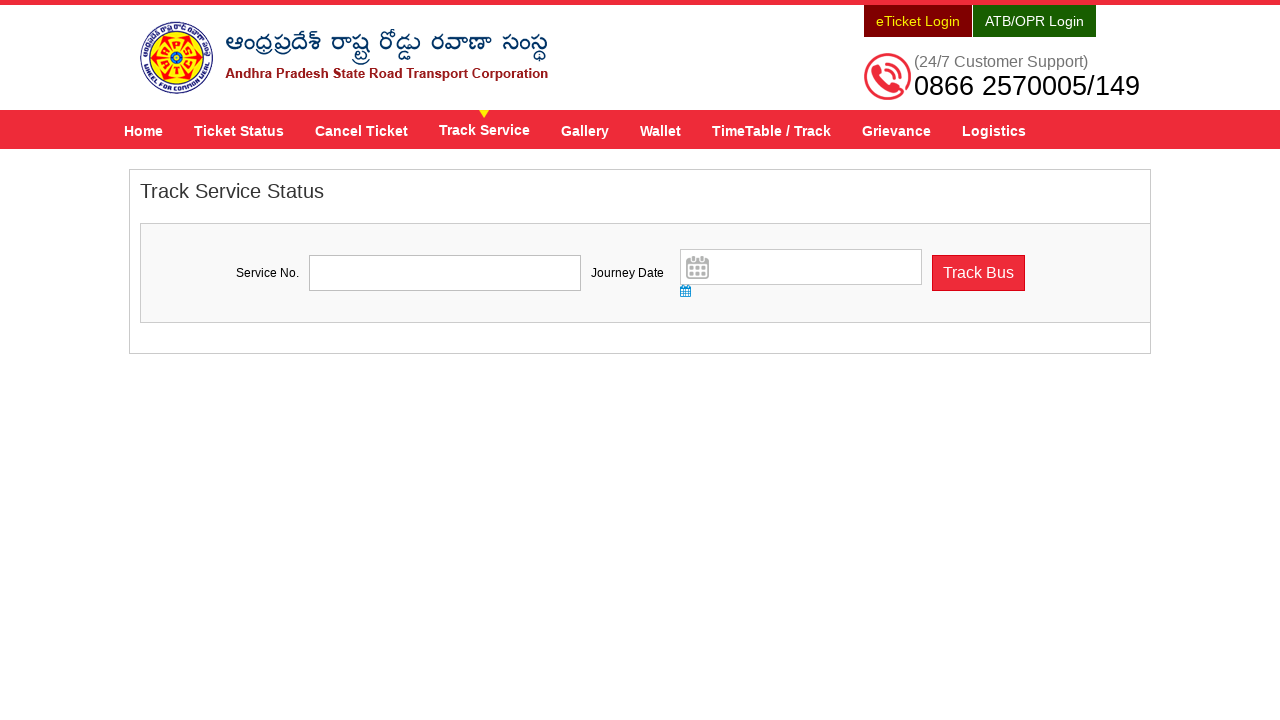

Navigated back to APSRTC homepage from link 4
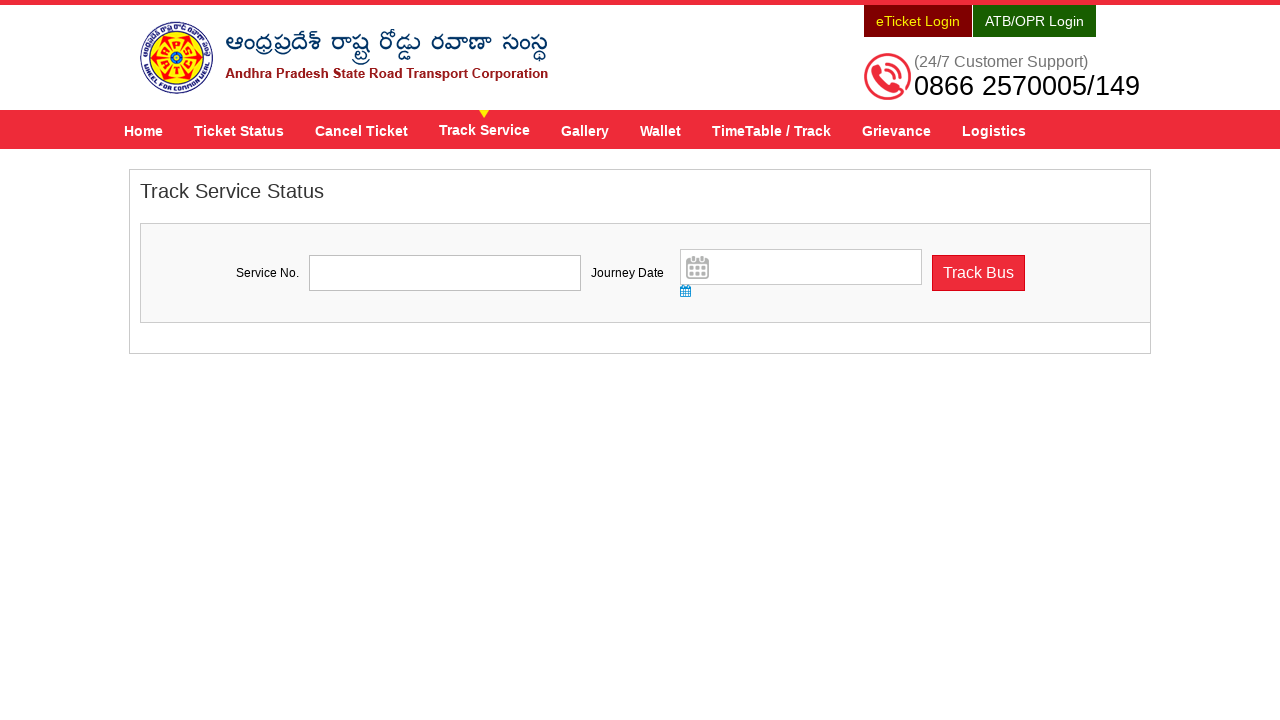

Waited 5 seconds for homepage to load after navigating back from link 4
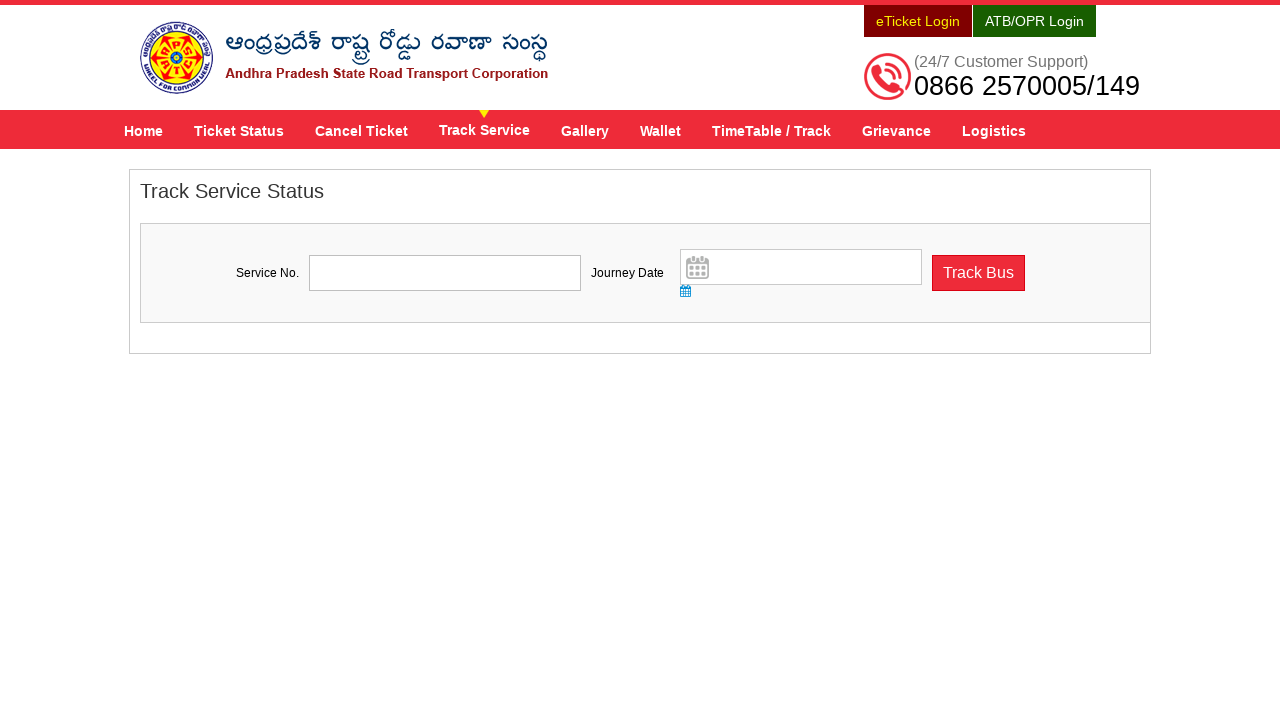

Re-located header block for link 5
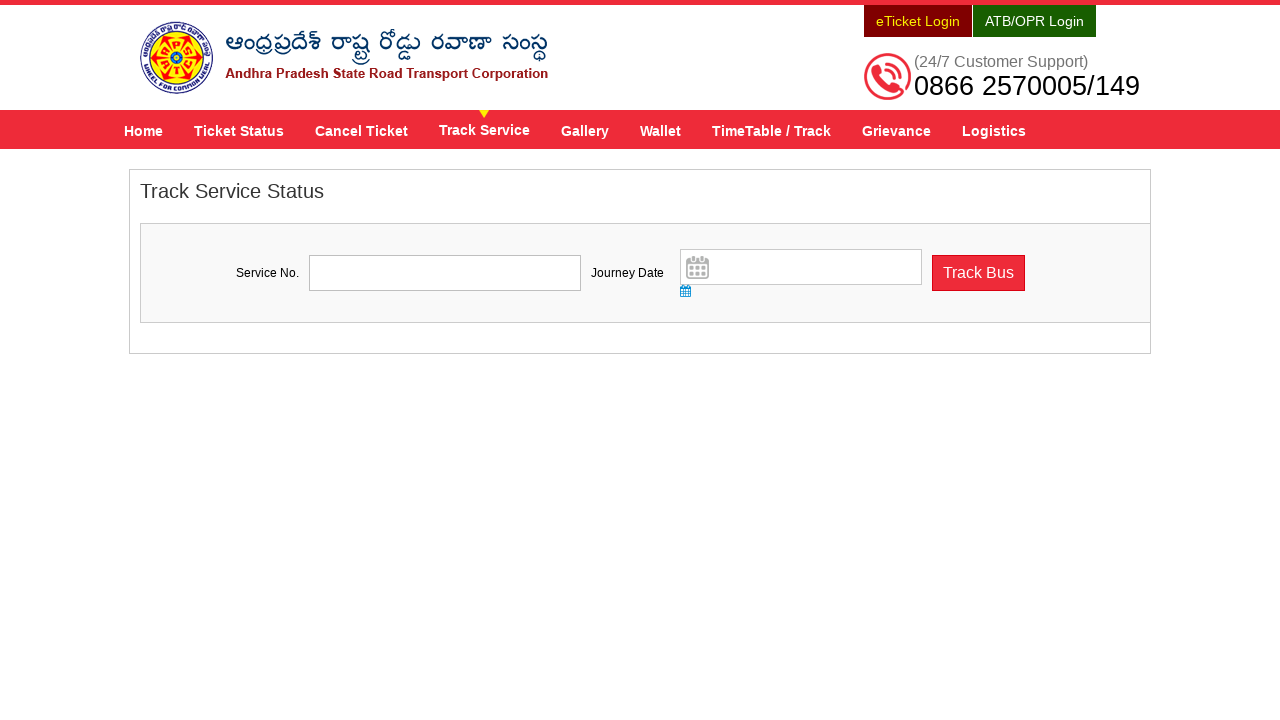

Re-retrieved all links from header block for iteration 5
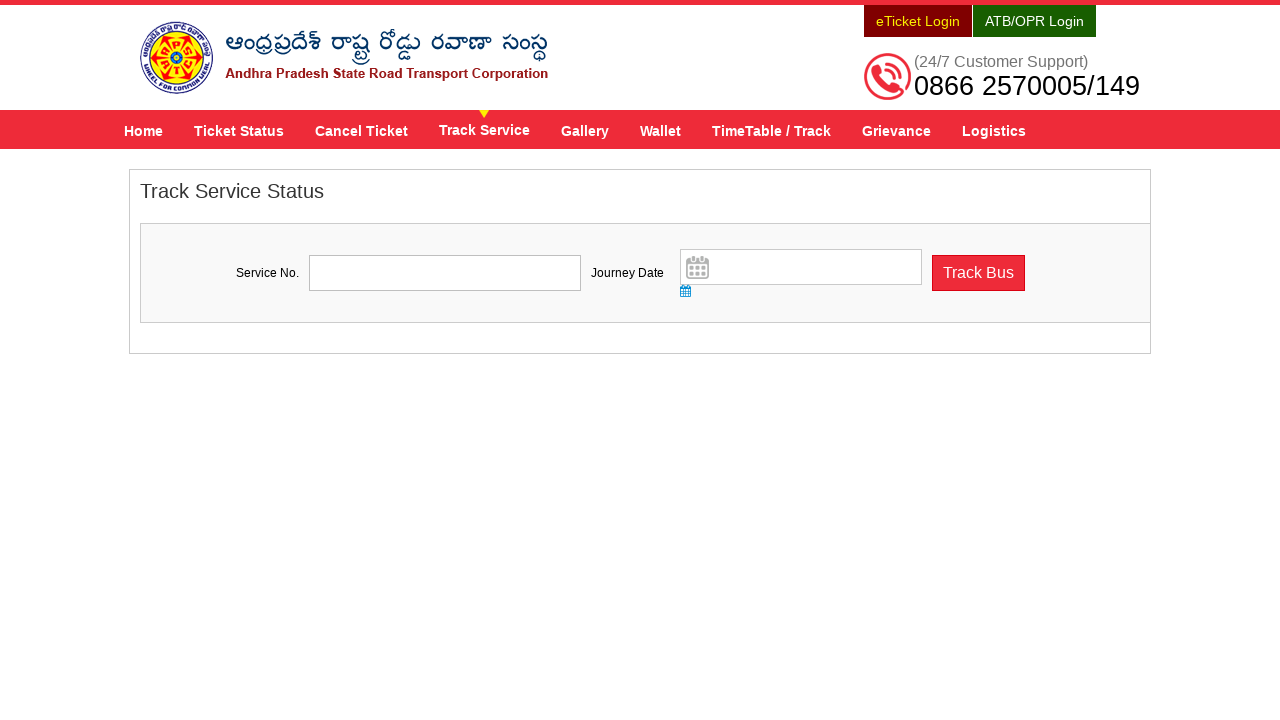

Clicked header navigation link 5 of 9 at (585, 130) on .menu-wrap >> a >> nth=4
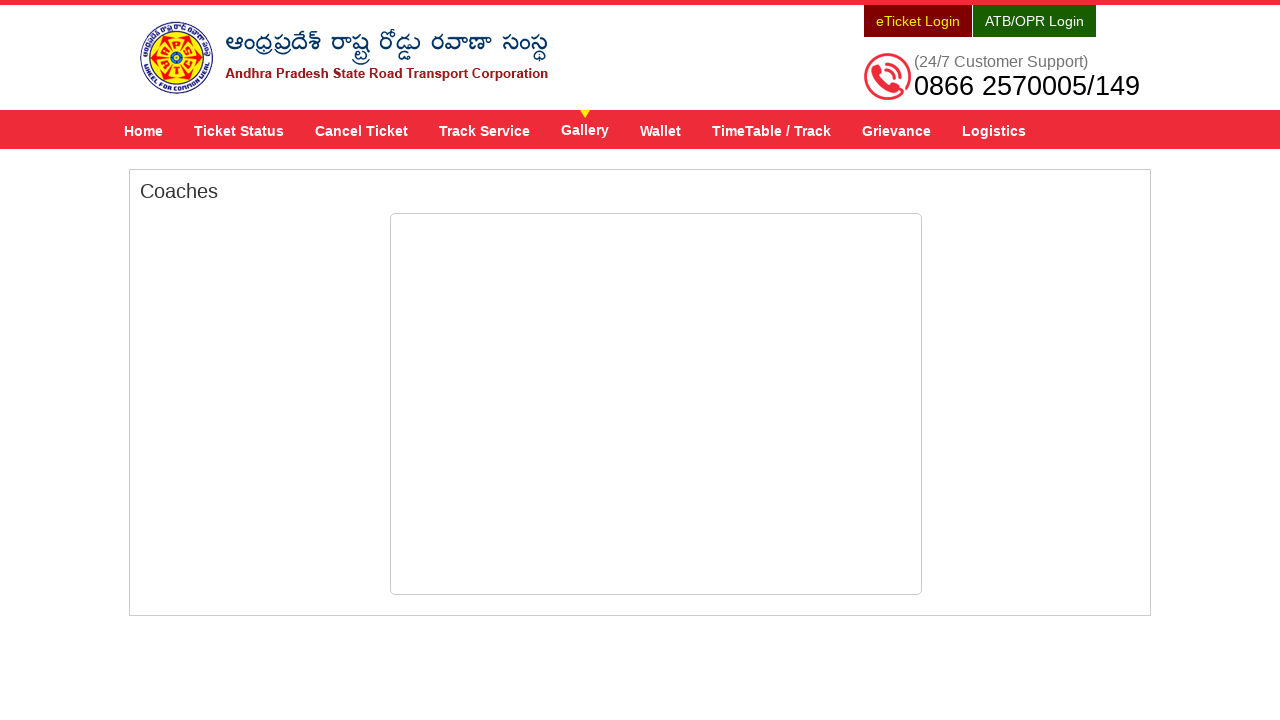

Waited for page to load after clicking link 5
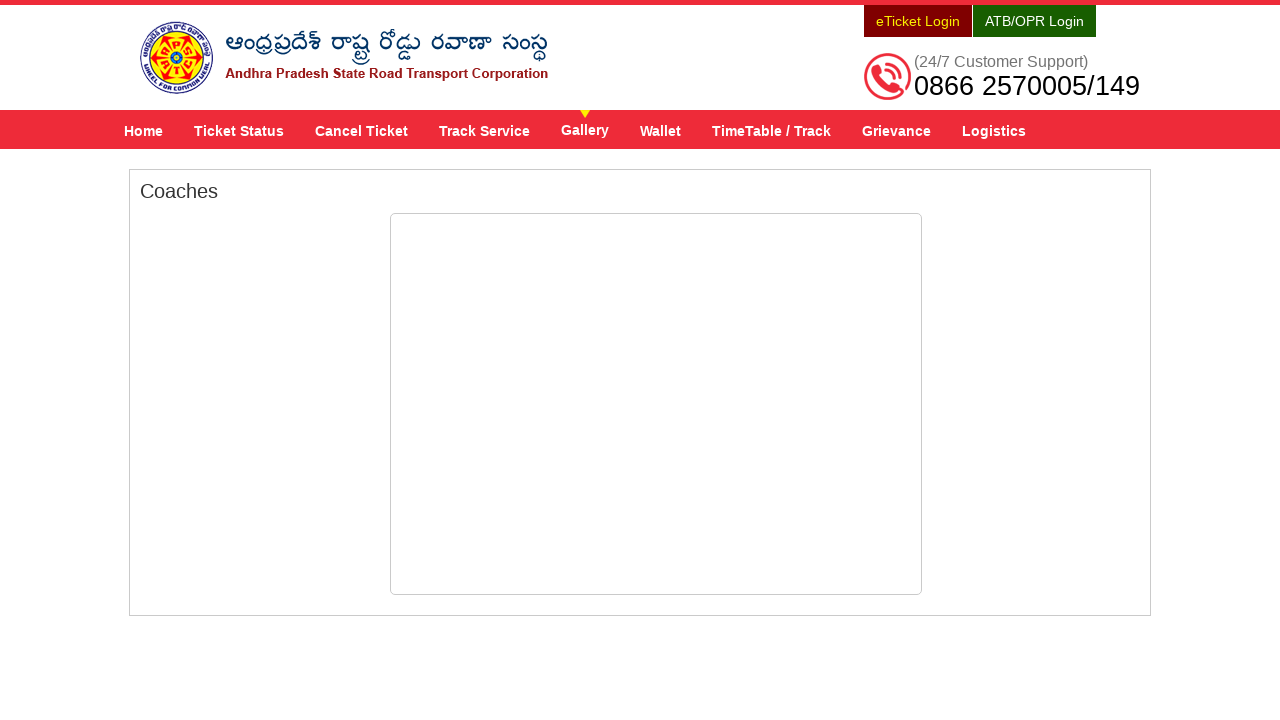

Navigated back to APSRTC homepage from link 5
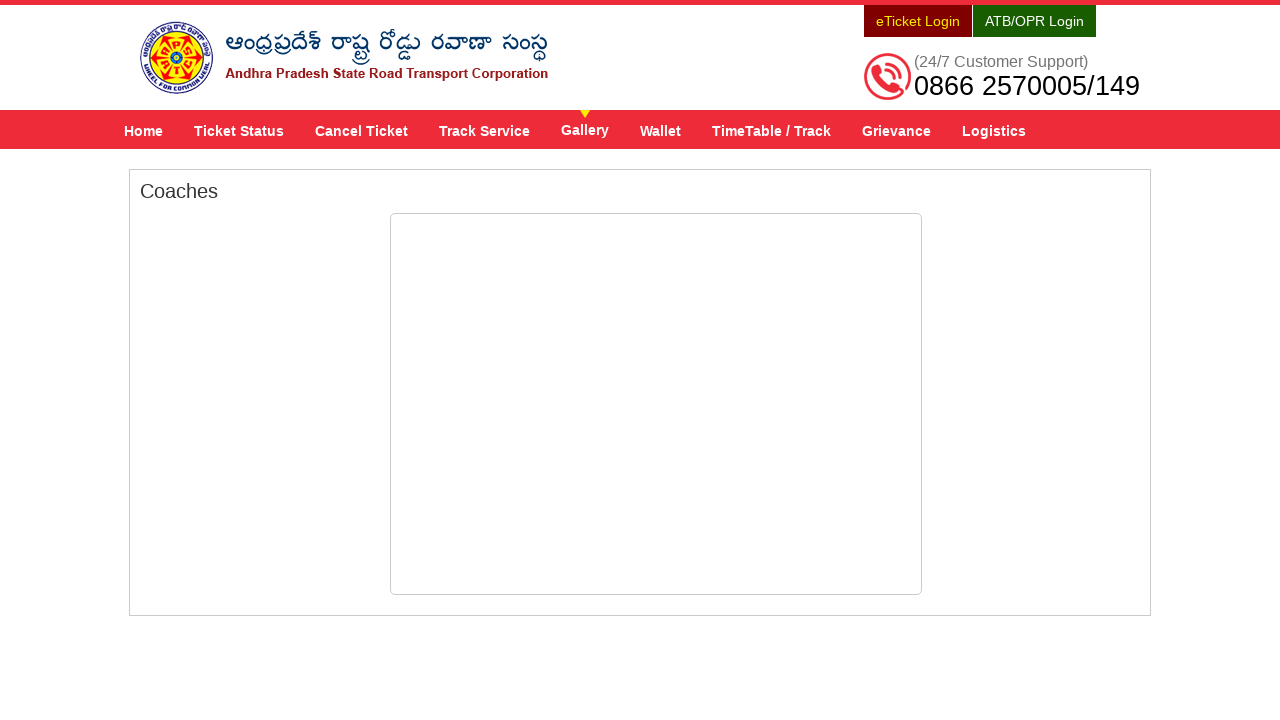

Waited 5 seconds for homepage to load after navigating back from link 5
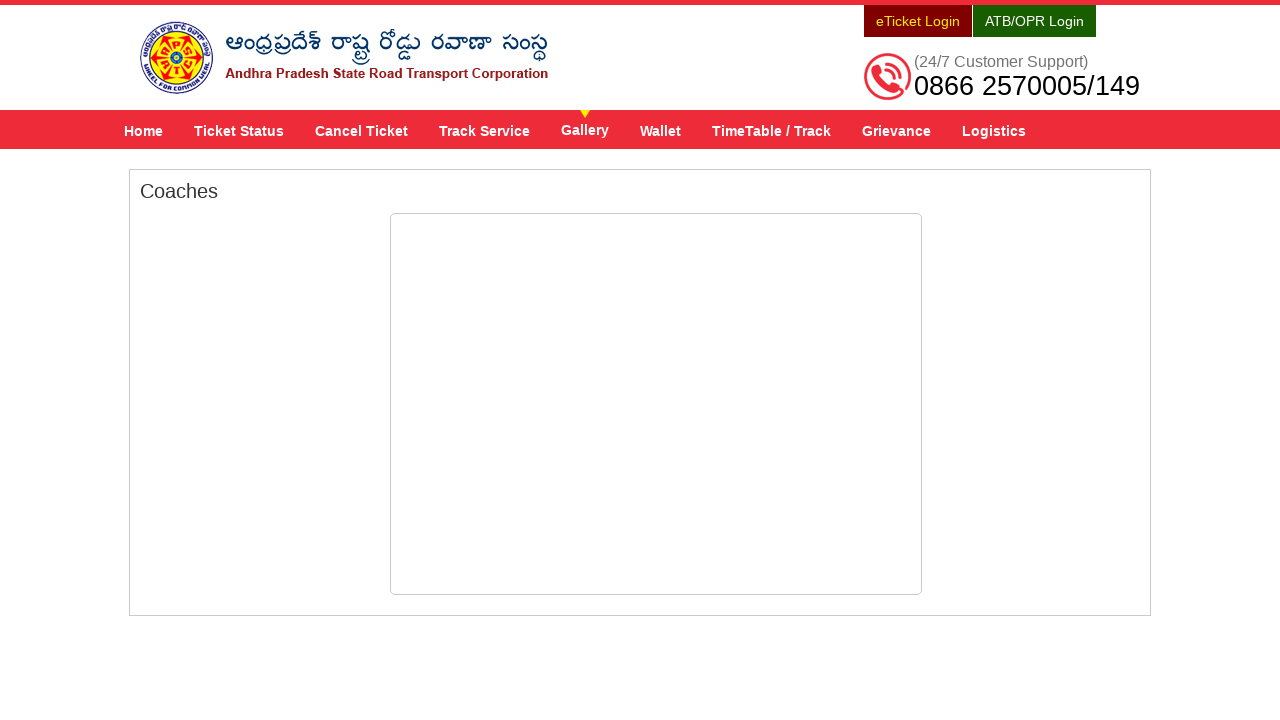

Re-located header block for link 6
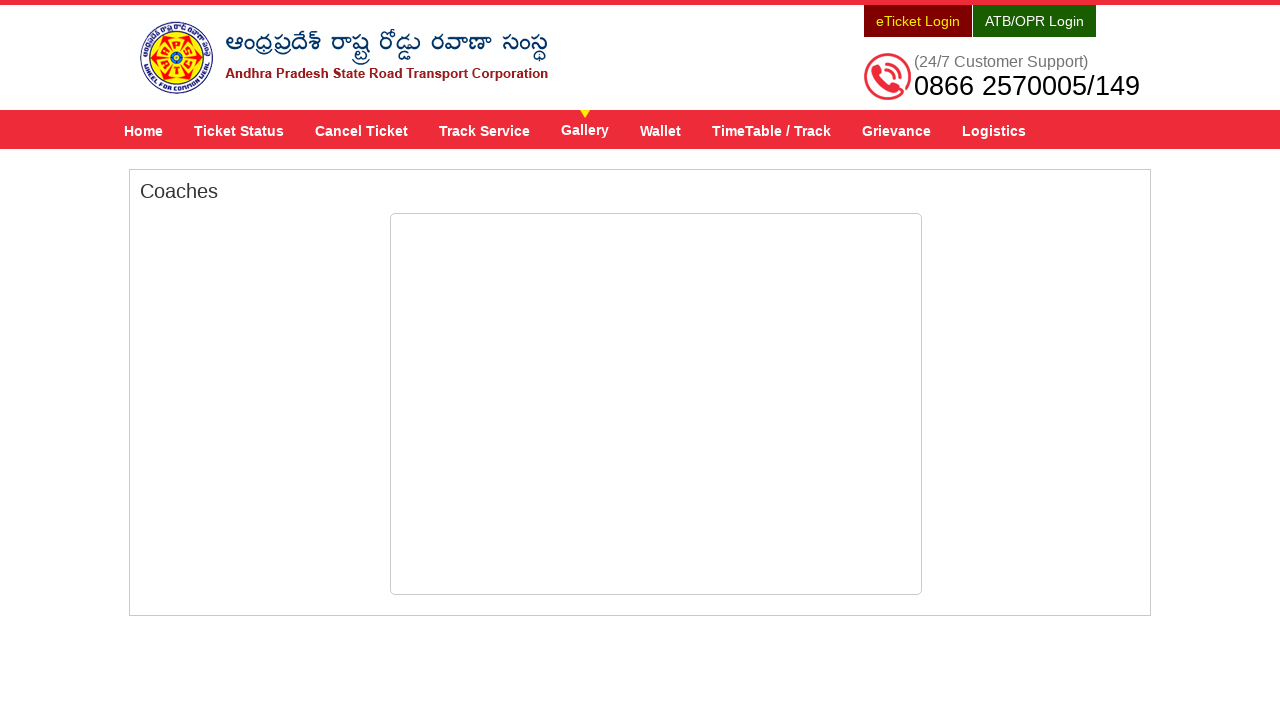

Re-retrieved all links from header block for iteration 6
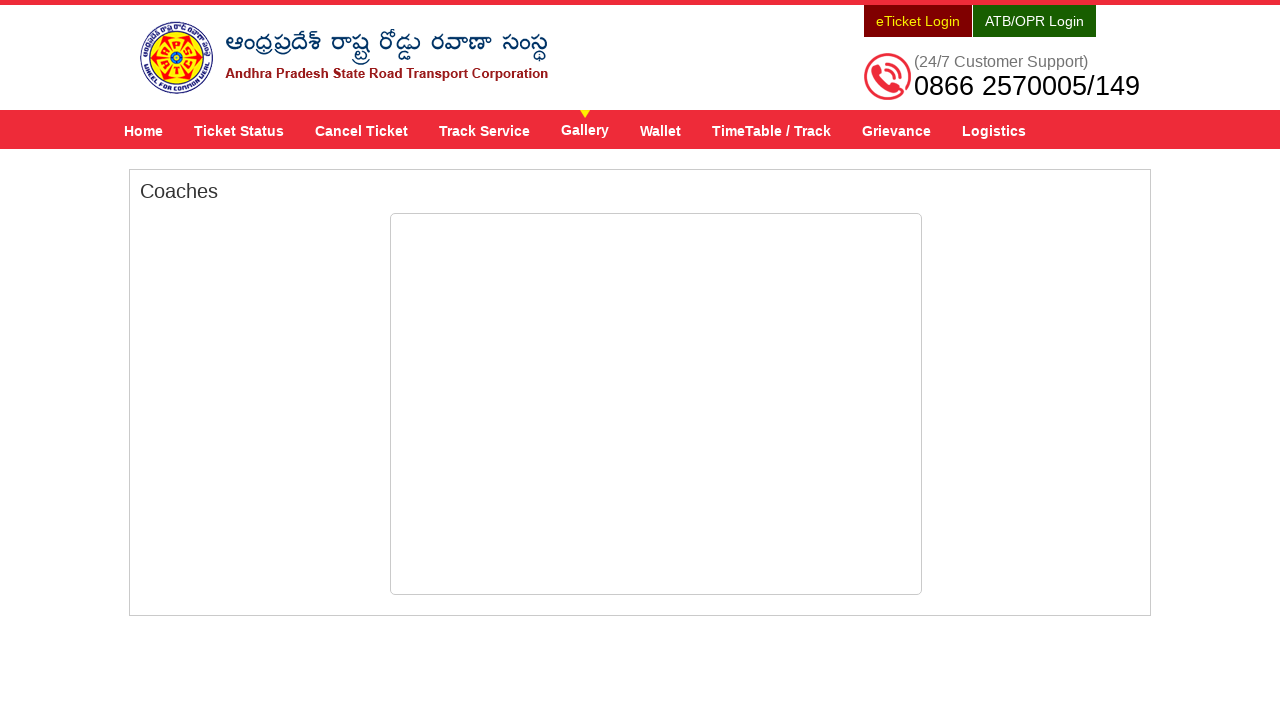

Clicked header navigation link 6 of 9 at (660, 130) on .menu-wrap >> a >> nth=5
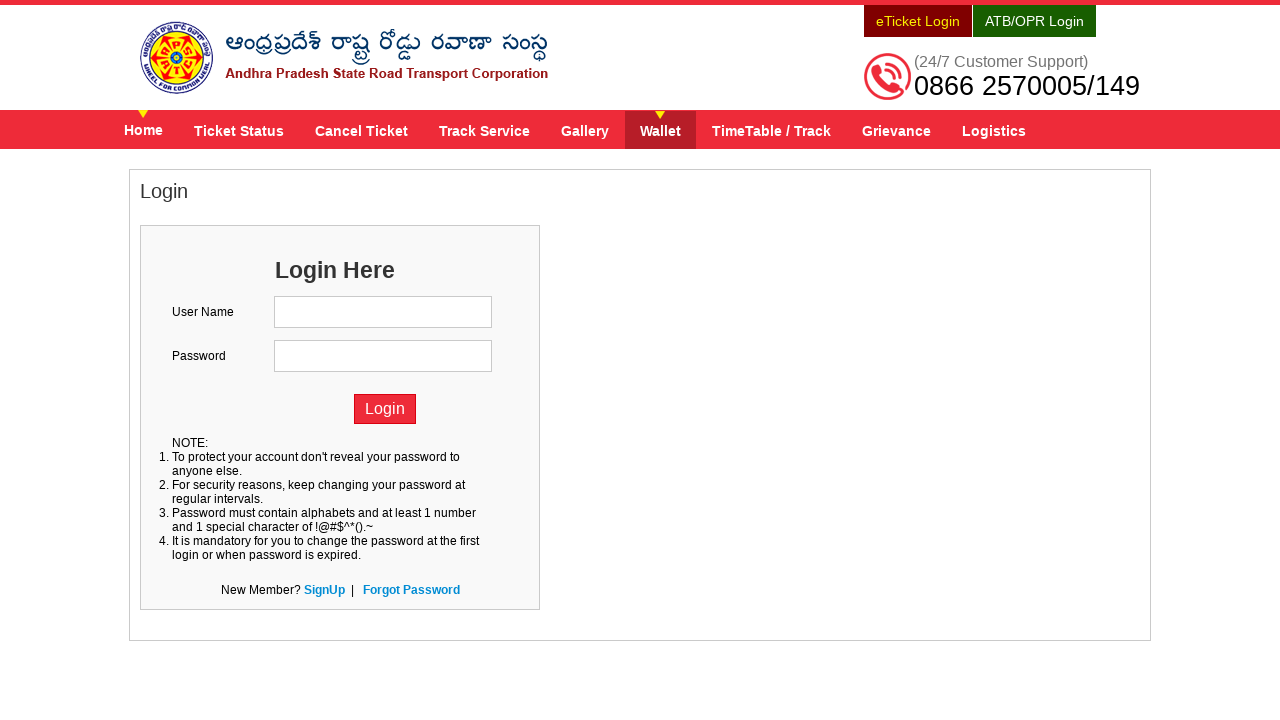

Waited for page to load after clicking link 6
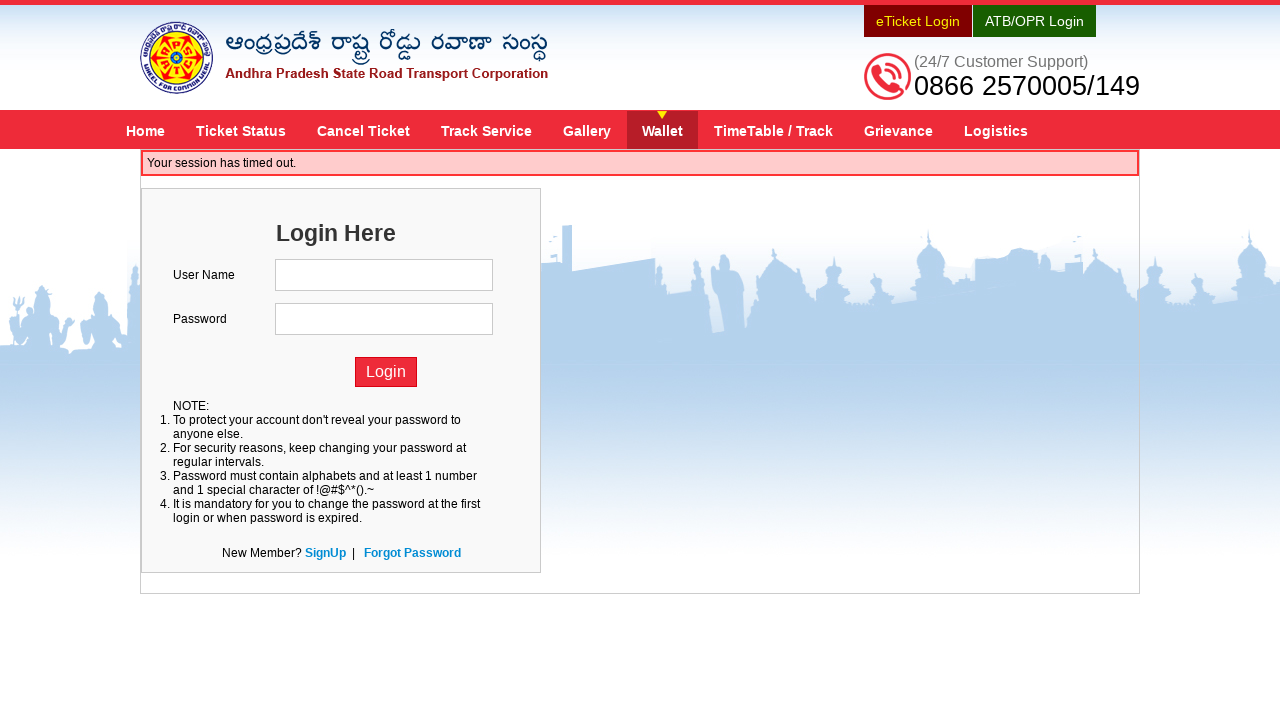

Navigated back to APSRTC homepage from link 6
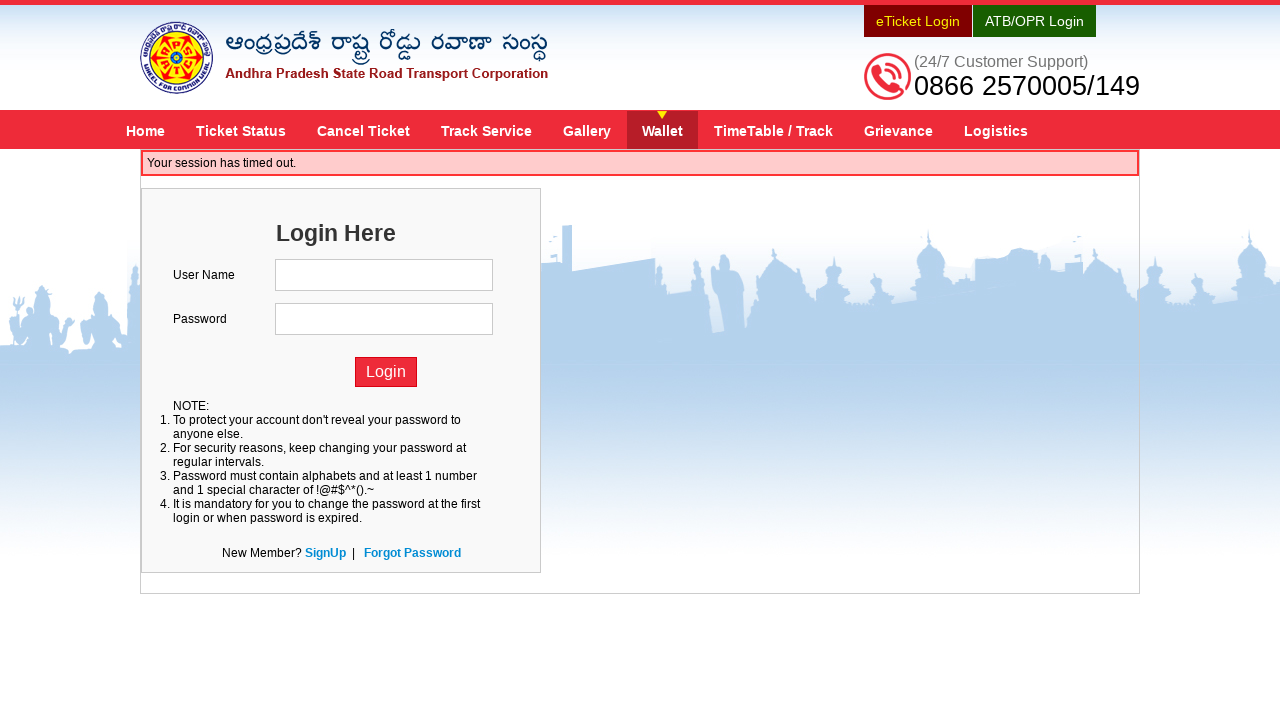

Waited 5 seconds for homepage to load after navigating back from link 6
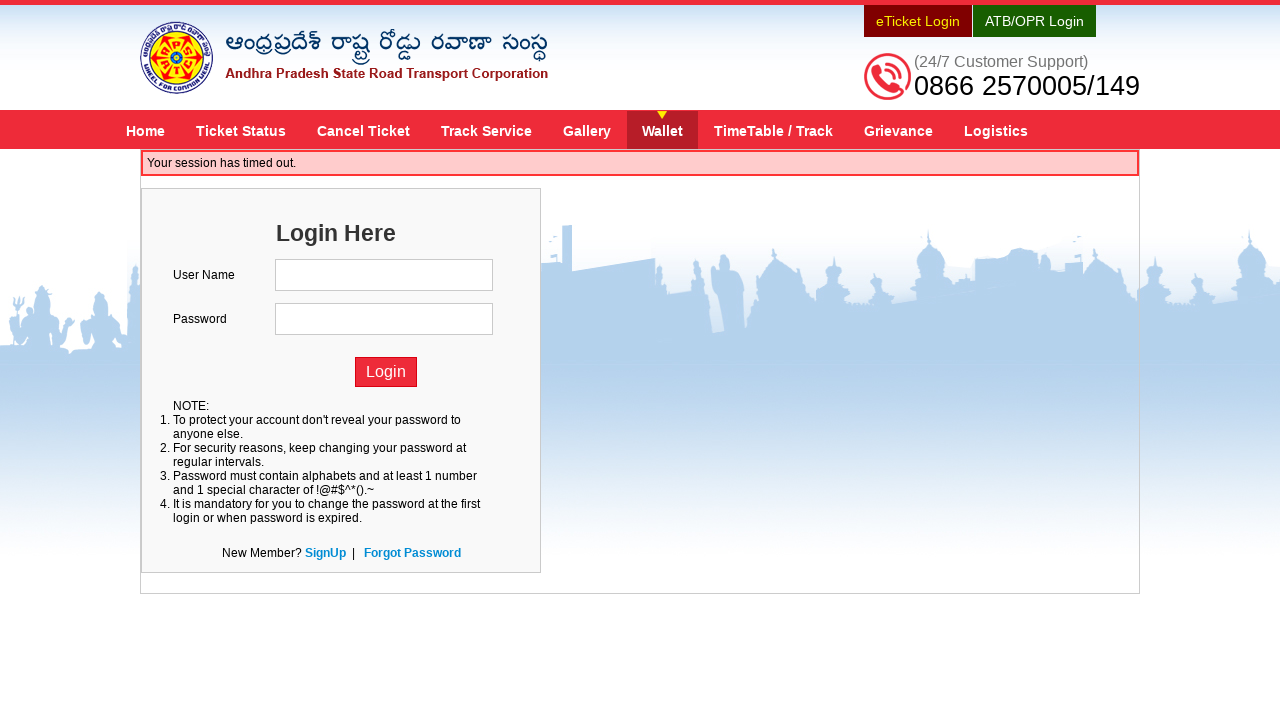

Re-located header block for link 7
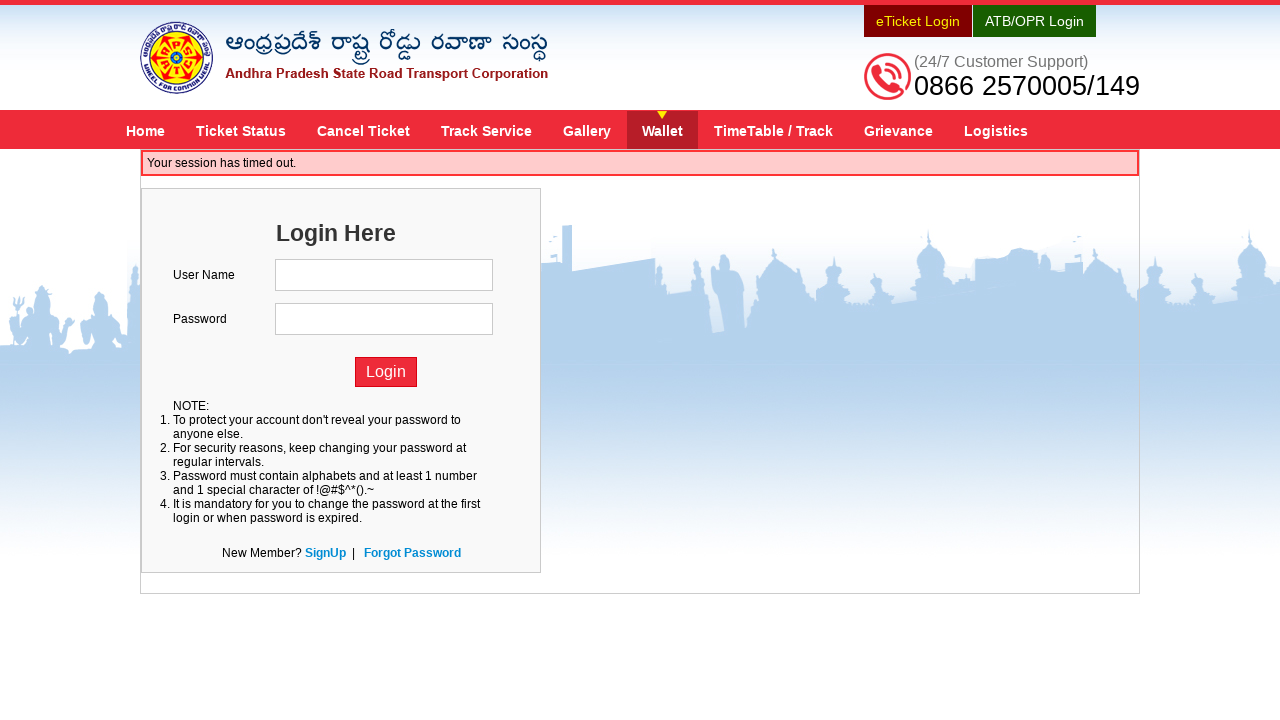

Re-retrieved all links from header block for iteration 7
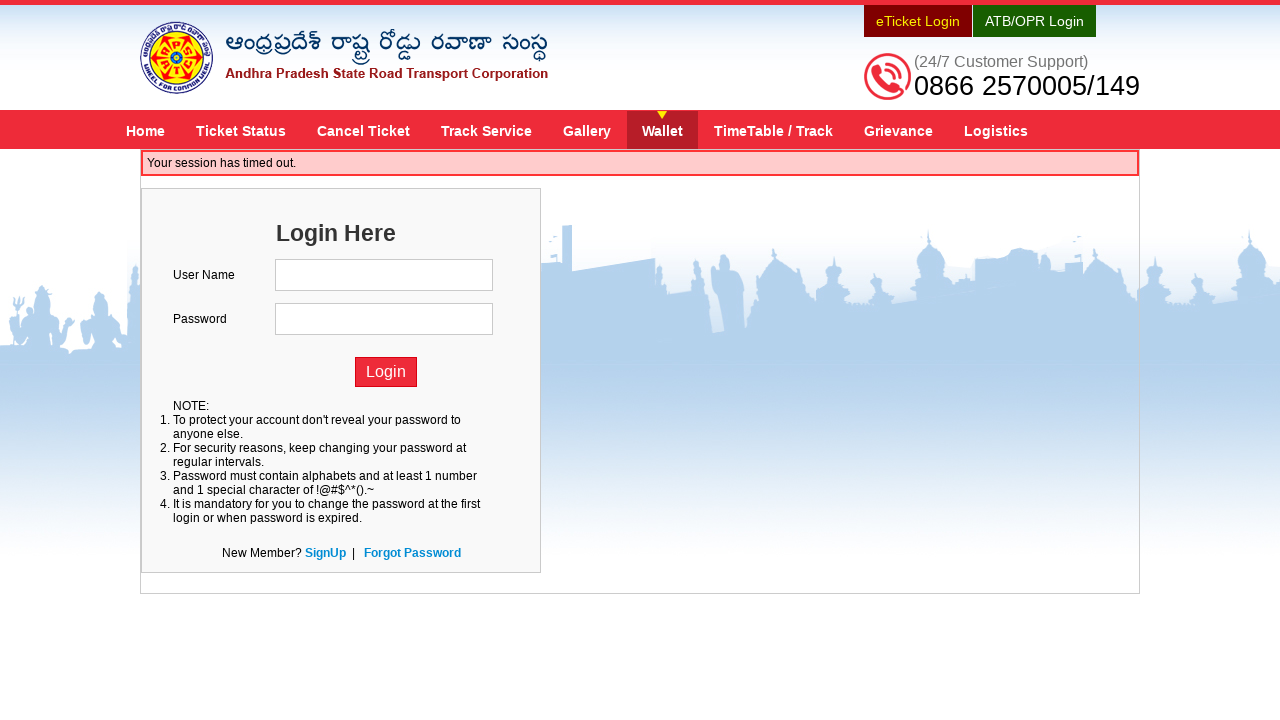

Clicked header navigation link 7 of 9 at (774, 130) on .menu-wrap >> a >> nth=6
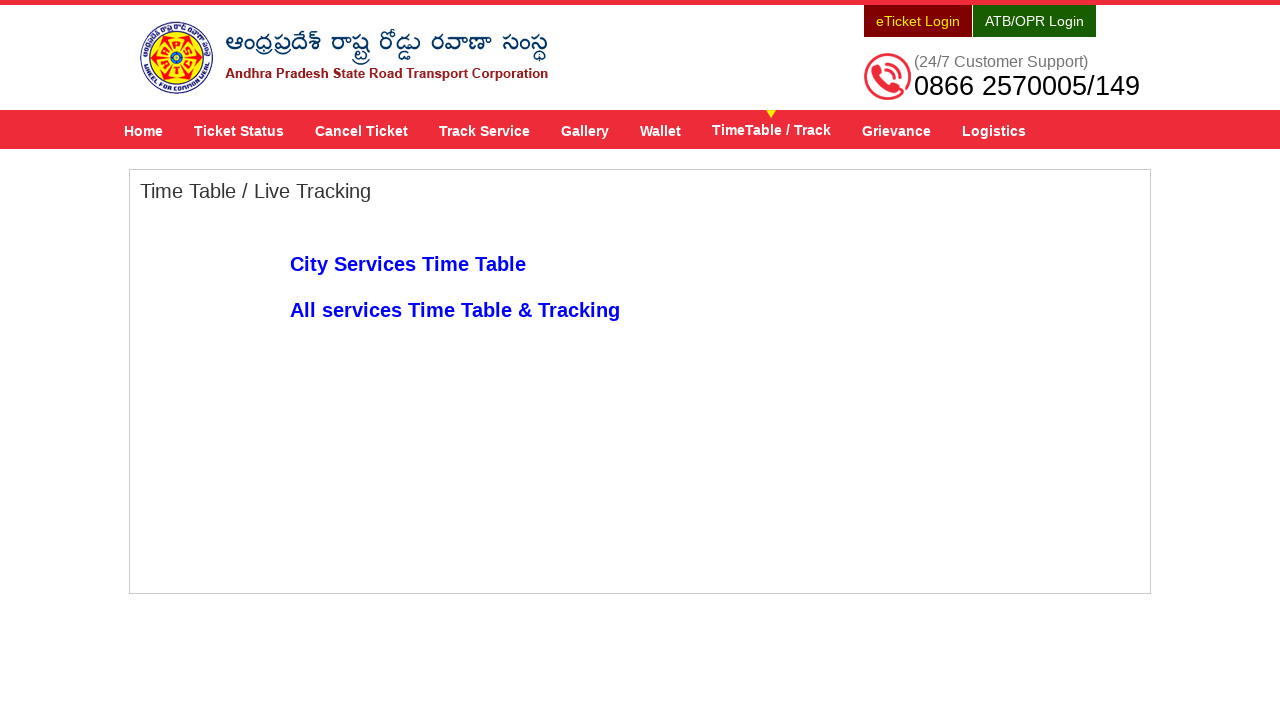

Waited for page to load after clicking link 7
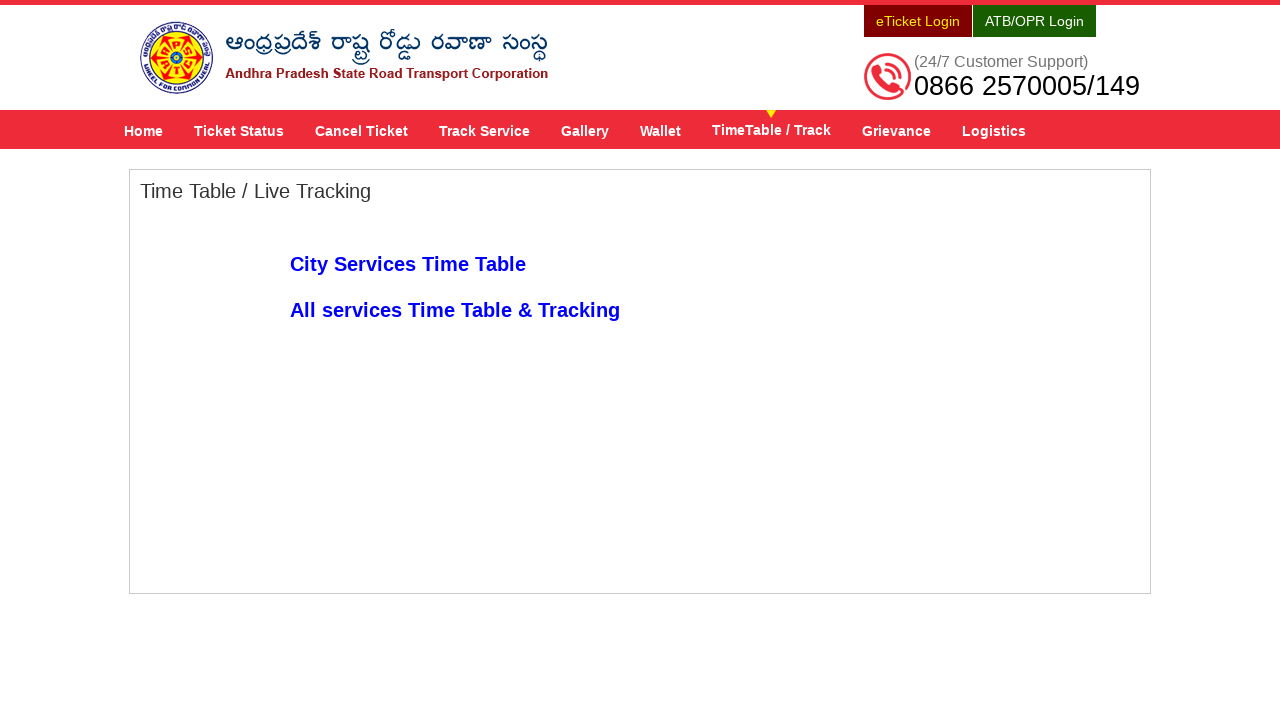

Navigated back to APSRTC homepage from link 7
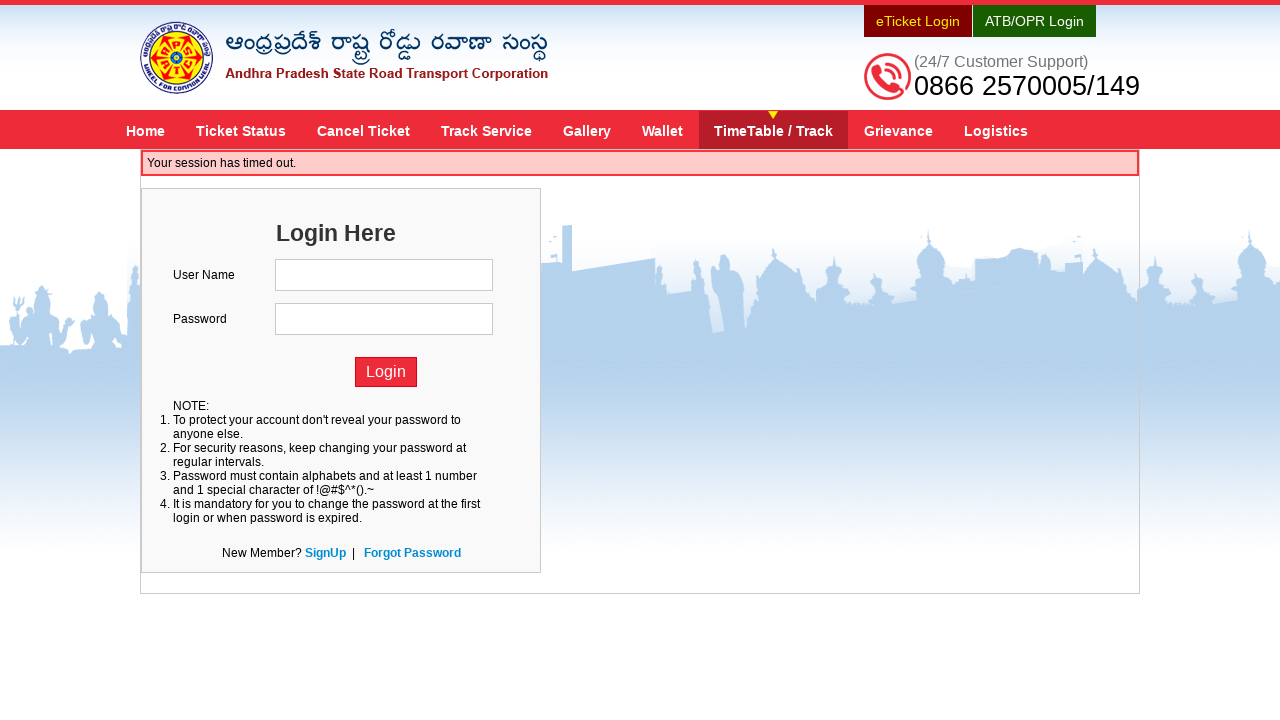

Waited 5 seconds for homepage to load after navigating back from link 7
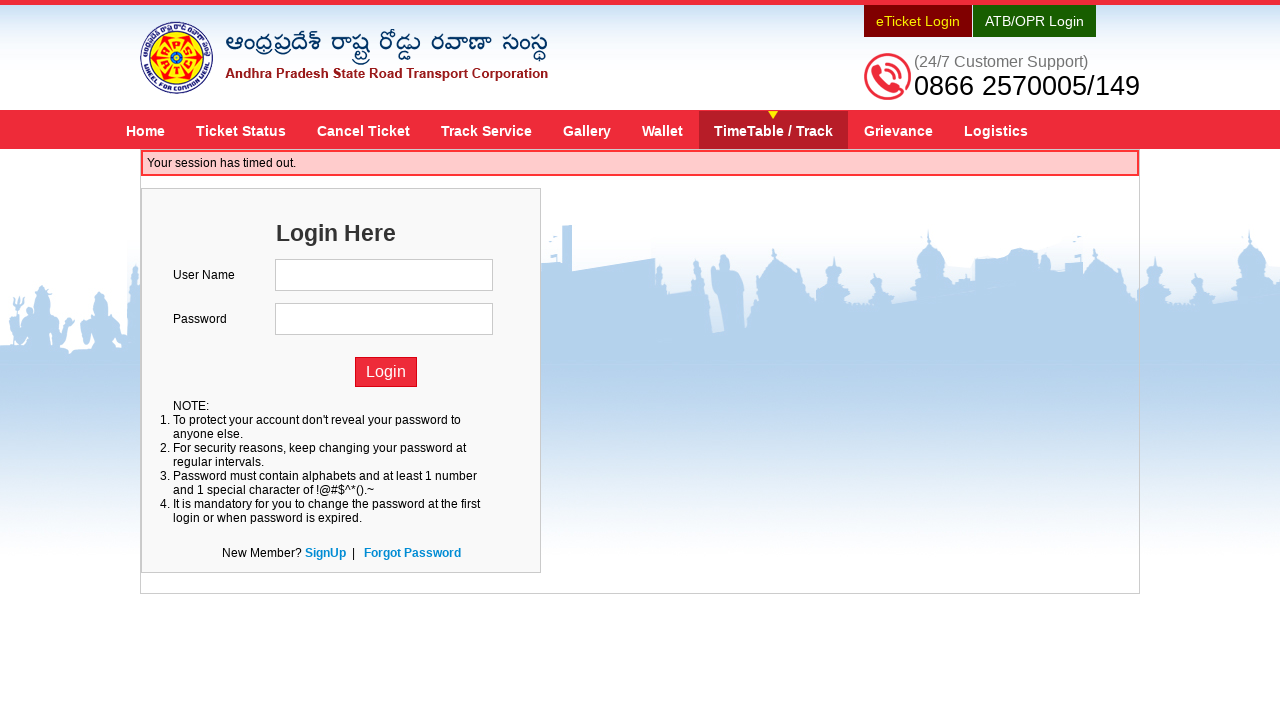

Re-located header block for link 8
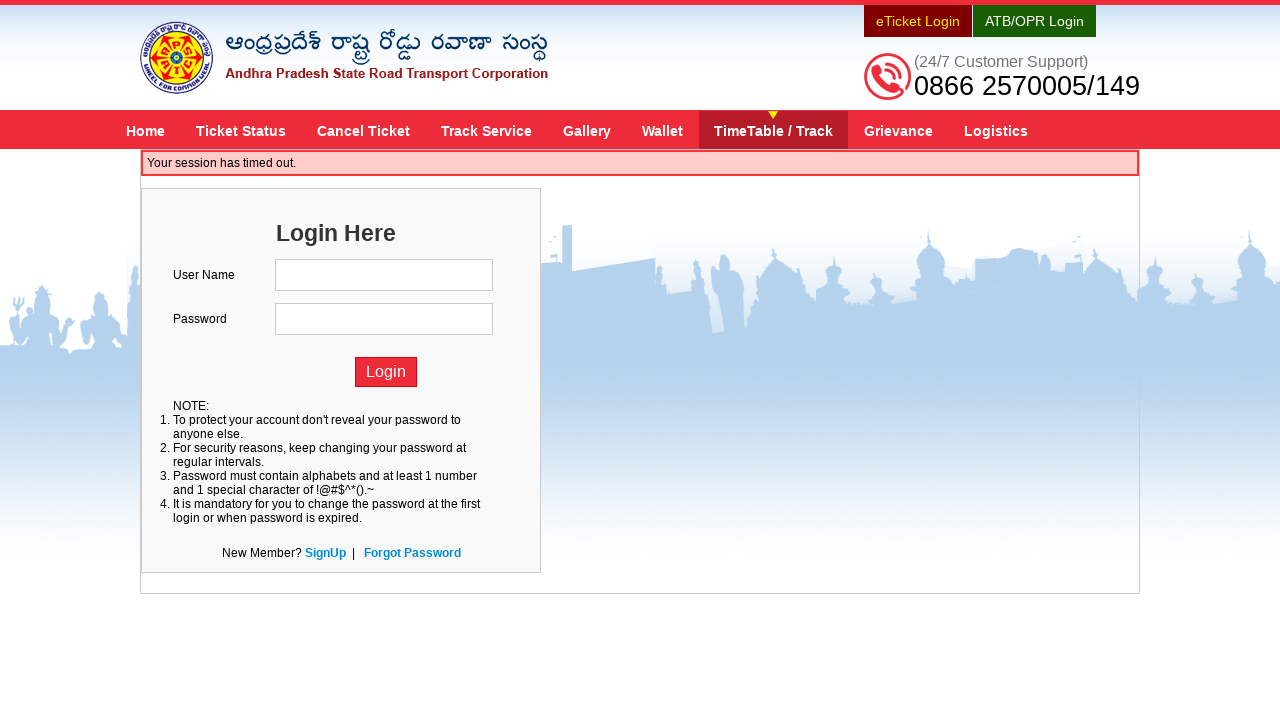

Re-retrieved all links from header block for iteration 8
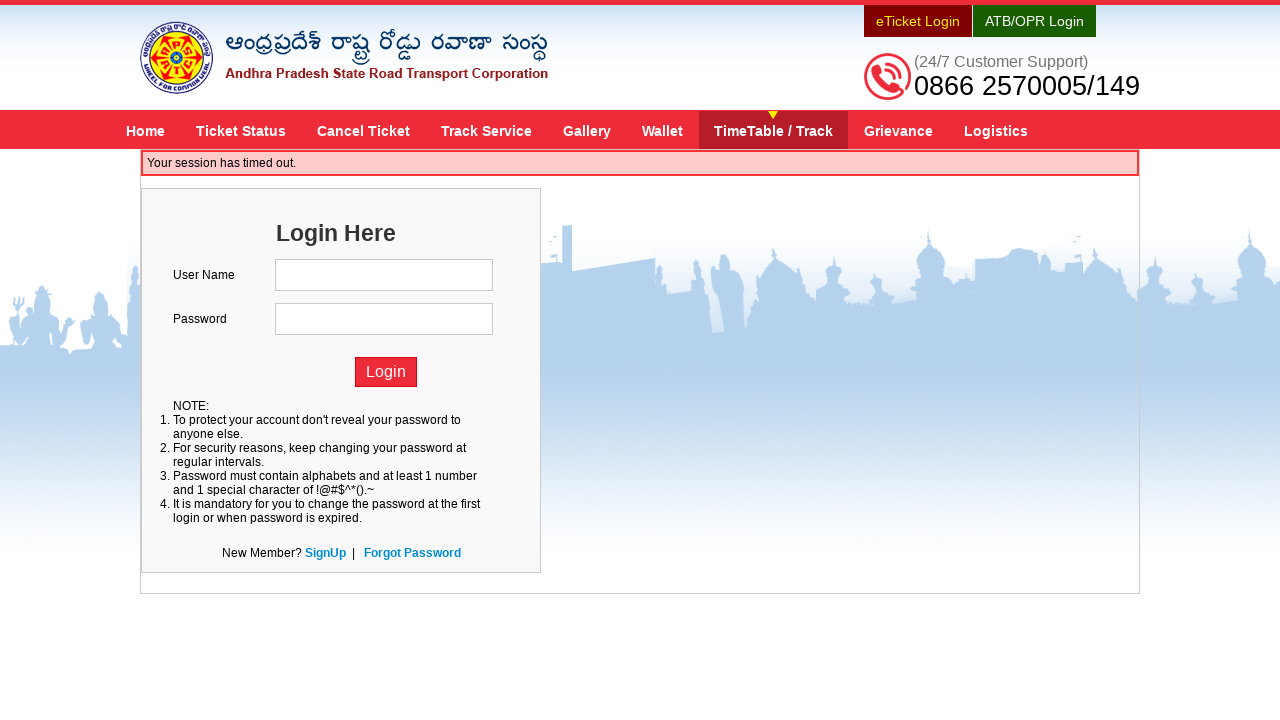

Clicked header navigation link 8 of 9 at (898, 130) on .menu-wrap >> a >> nth=7
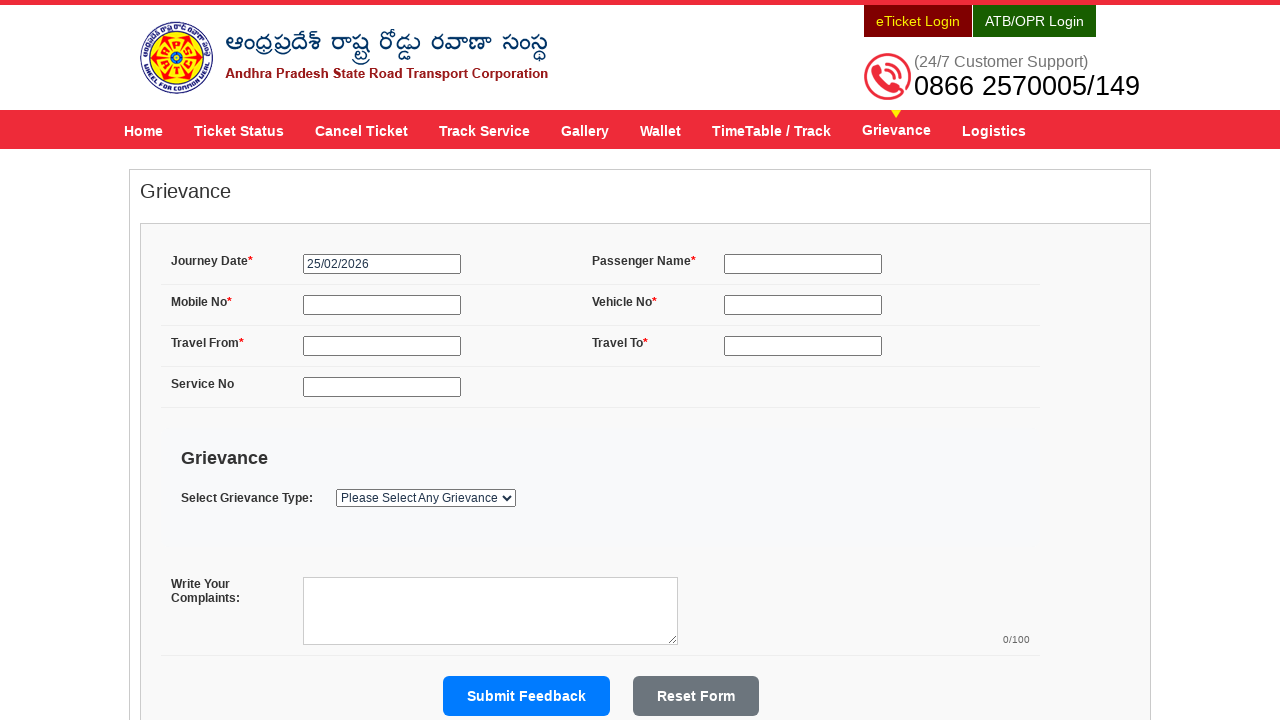

Waited for page to load after clicking link 8
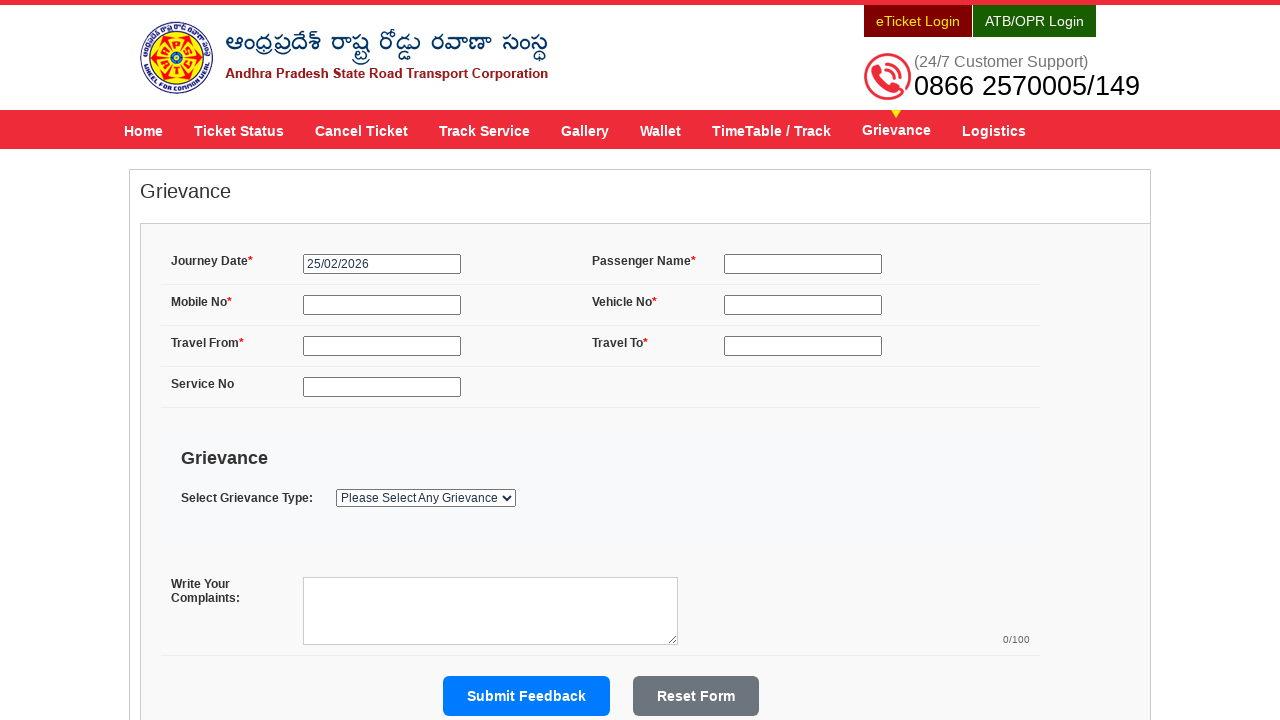

Navigated back to APSRTC homepage from link 8
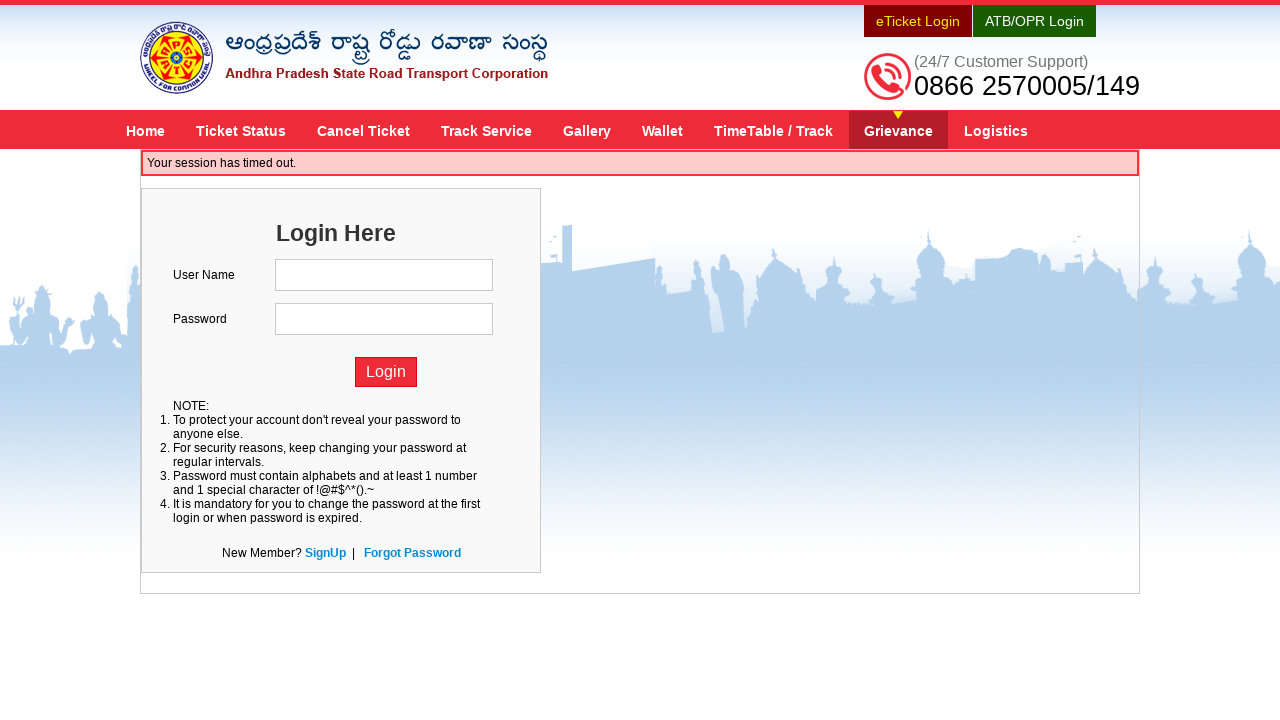

Waited 5 seconds for homepage to load after navigating back from link 8
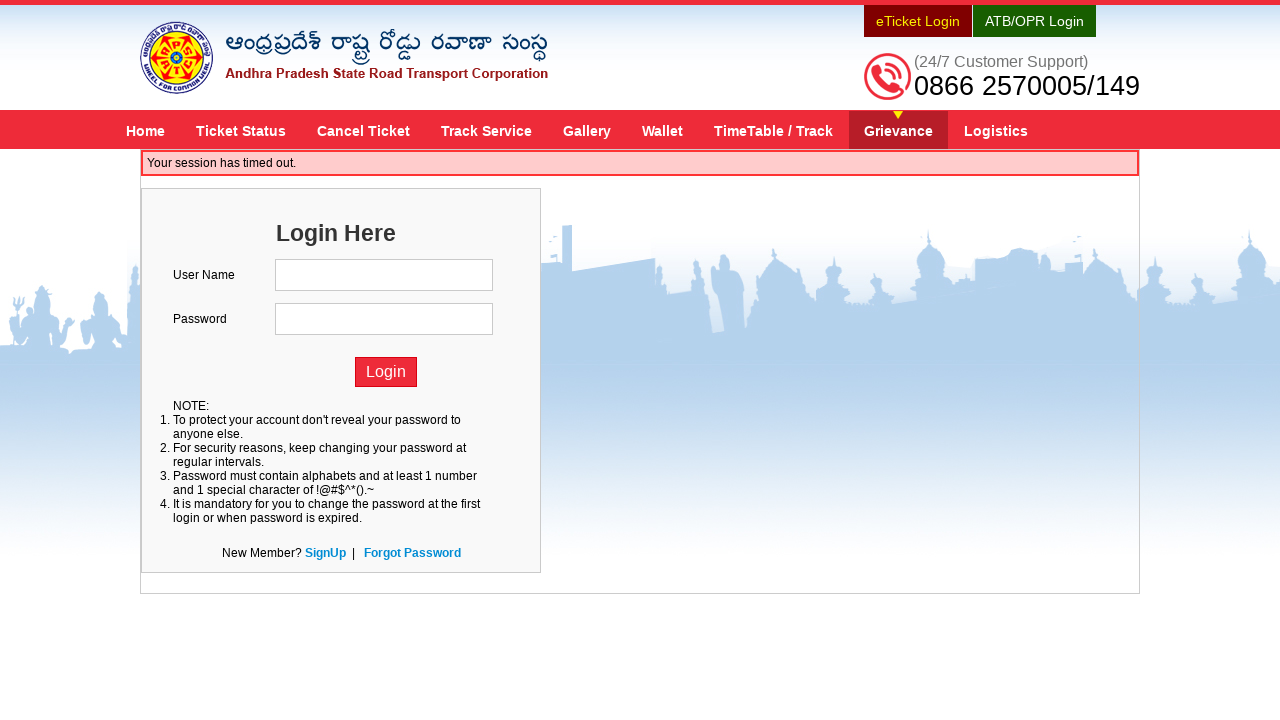

Re-located header block for link 9
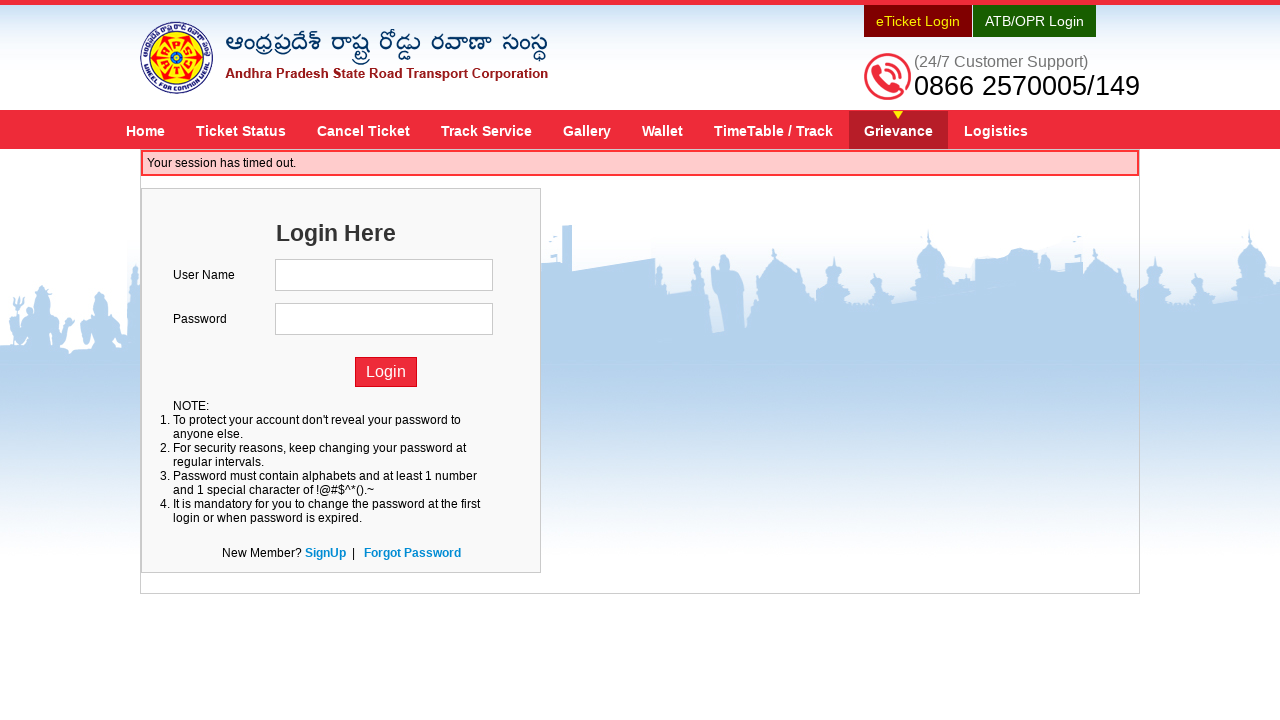

Re-retrieved all links from header block for iteration 9
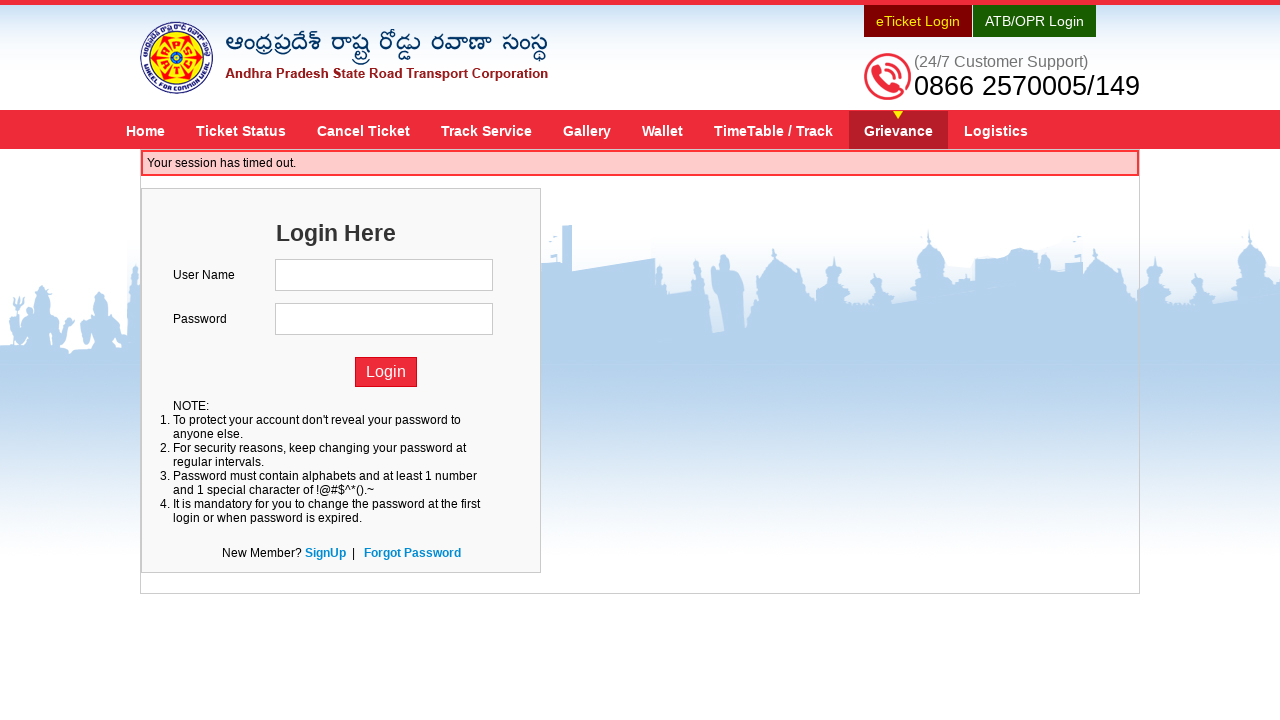

Clicked header navigation link 9 of 9 at (996, 130) on .menu-wrap >> a >> nth=8
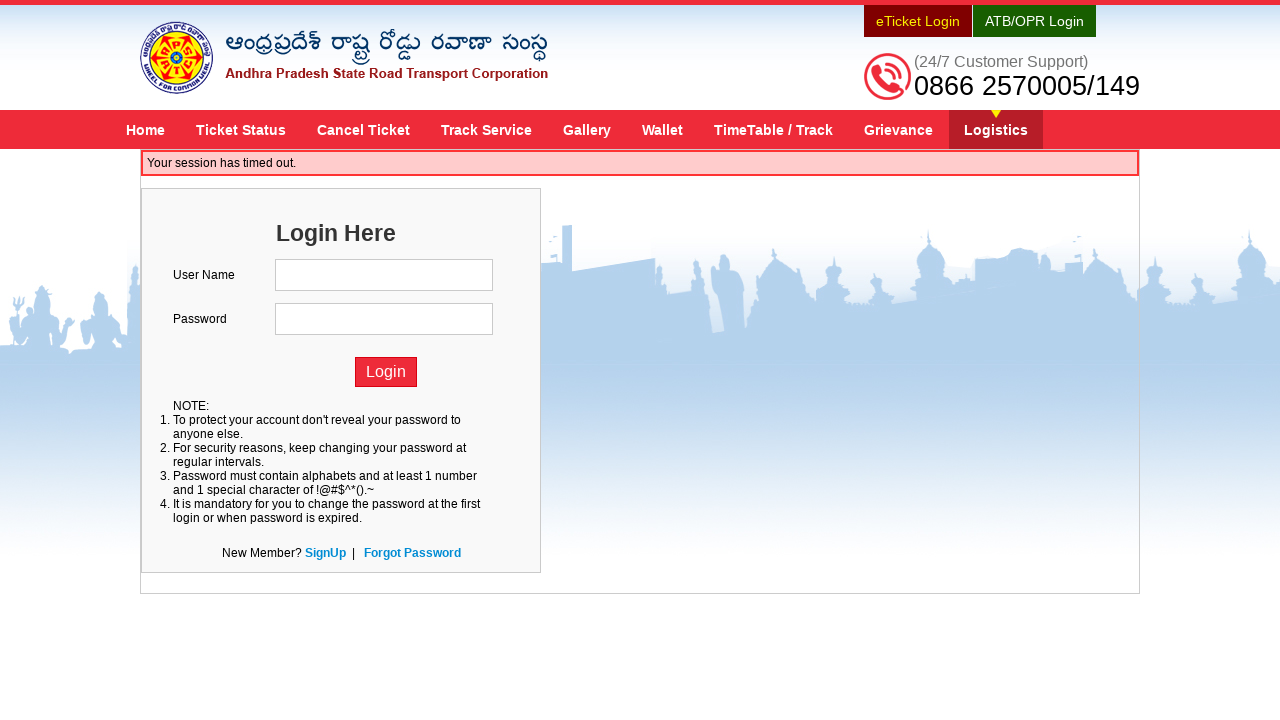

Waited for page to load after clicking link 9
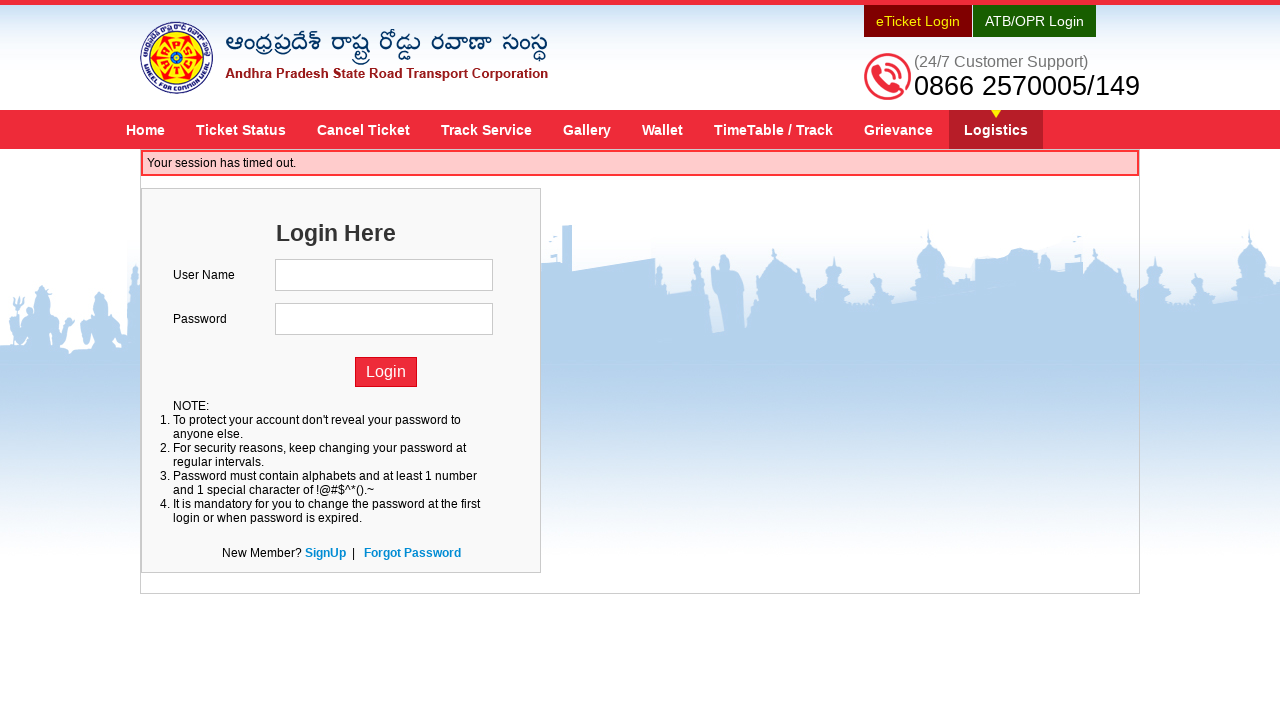

Navigated back to APSRTC homepage from link 9
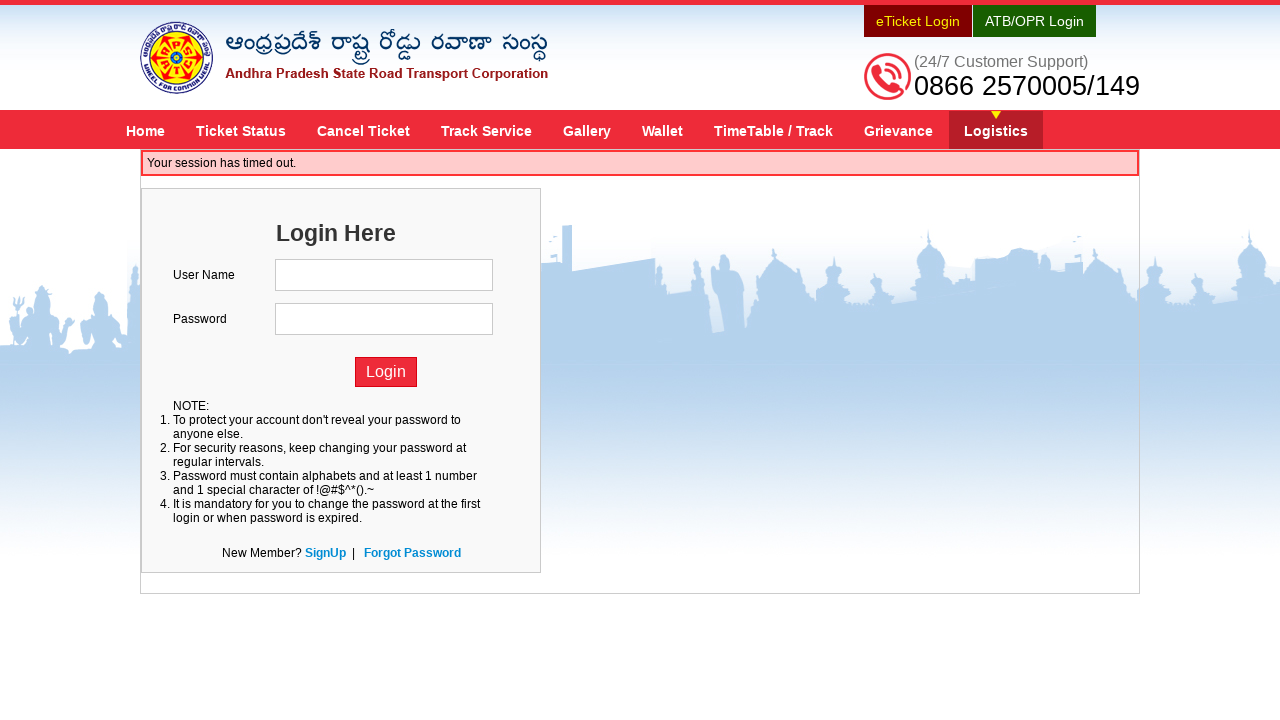

Waited 5 seconds for homepage to load after navigating back from link 9
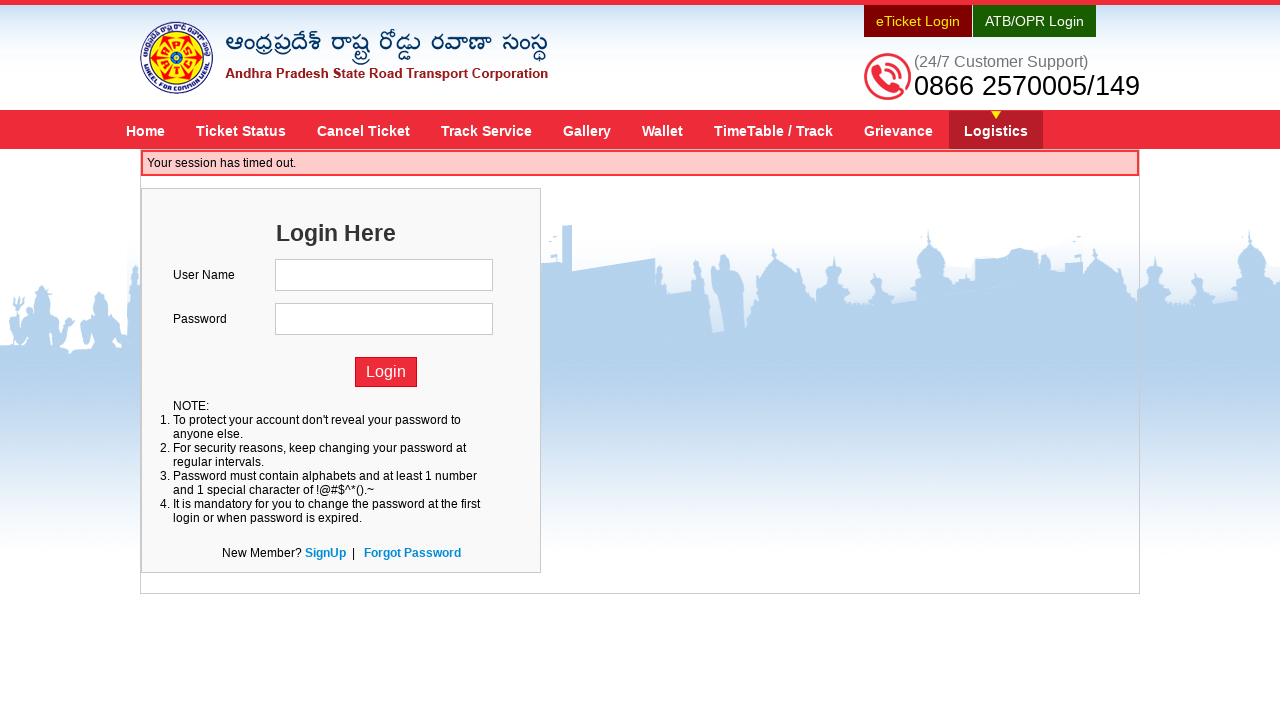

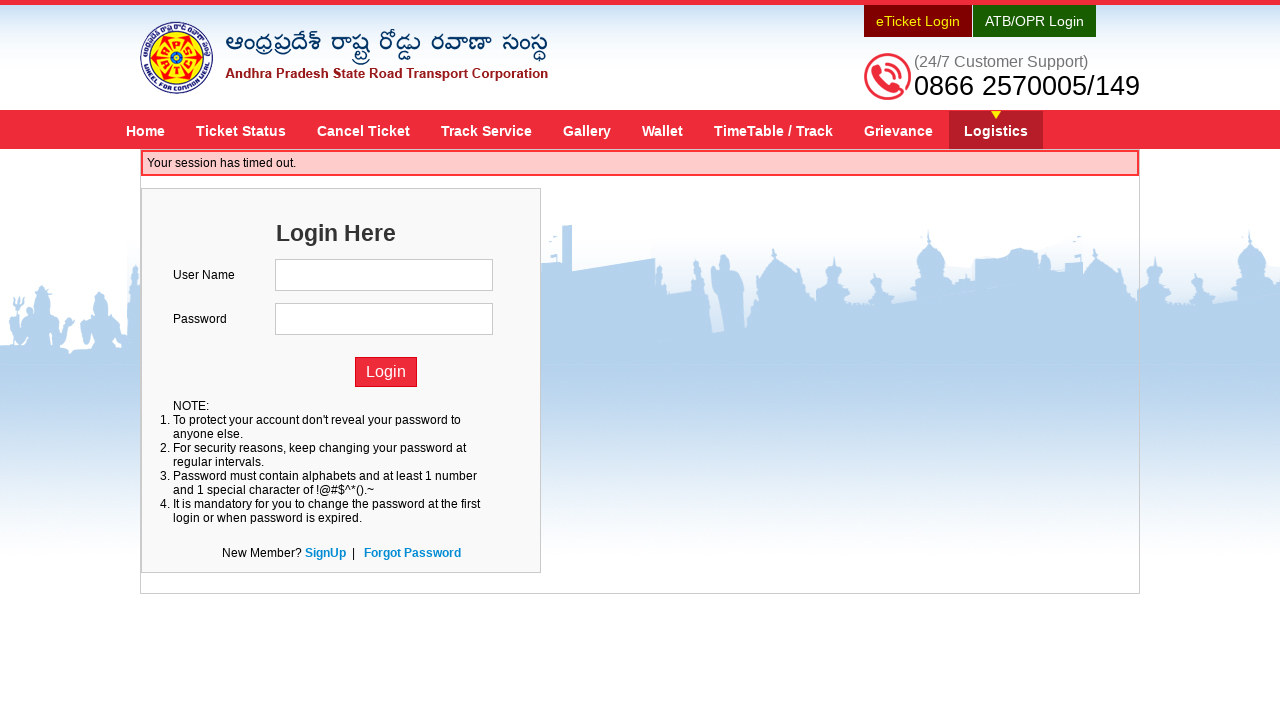